Fills out a Panda Express guest experience survey by entering a survey code, then navigating through survey pages selecting options and entering an email address at the end.

Starting URL: https://www.pandaguestexperience.com/

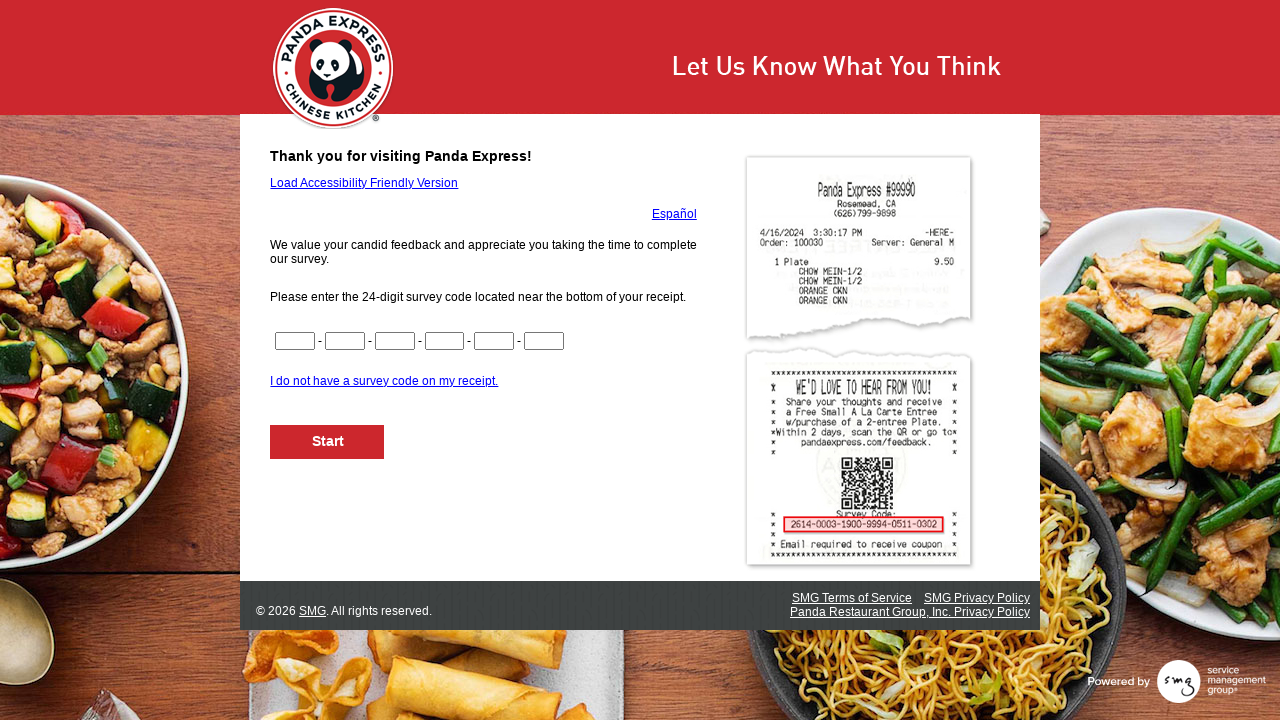

Filled survey code segment 1 with '1234' on input[name='CN1']
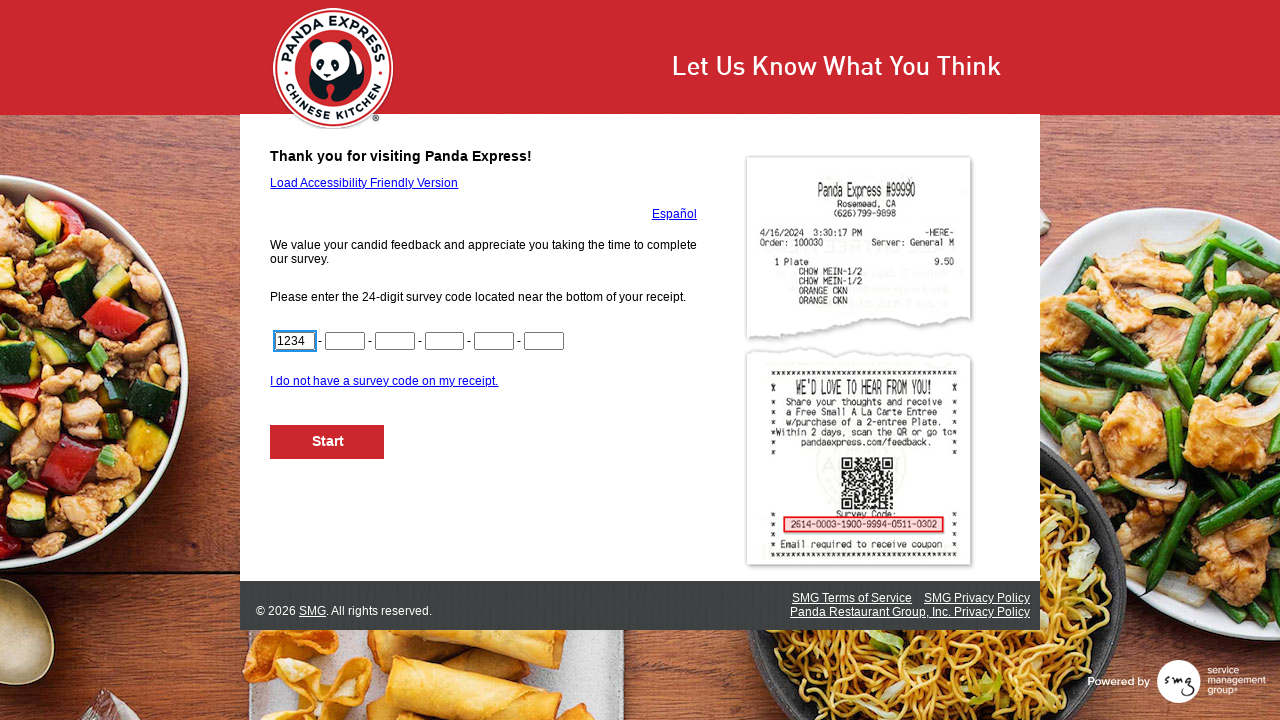

Filled survey code segment 2 with '5678' on input[name='CN2']
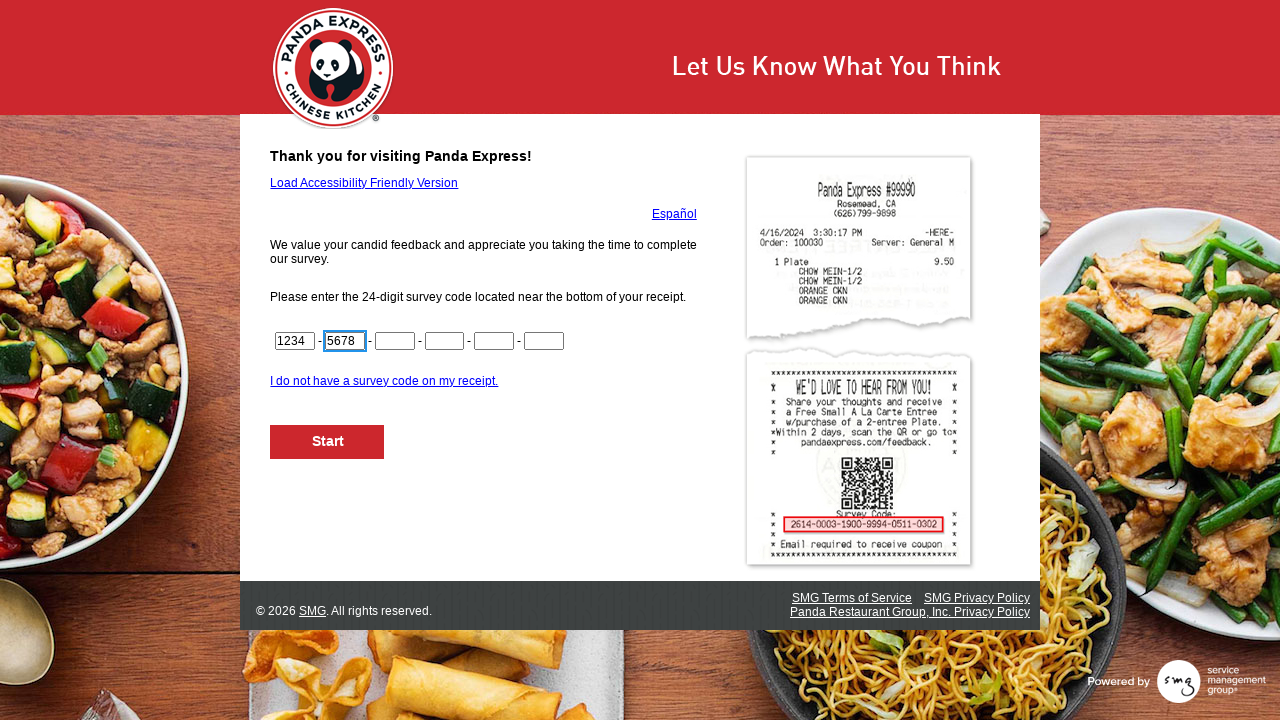

Filled survey code segment 3 with '9012' on input[name='CN3']
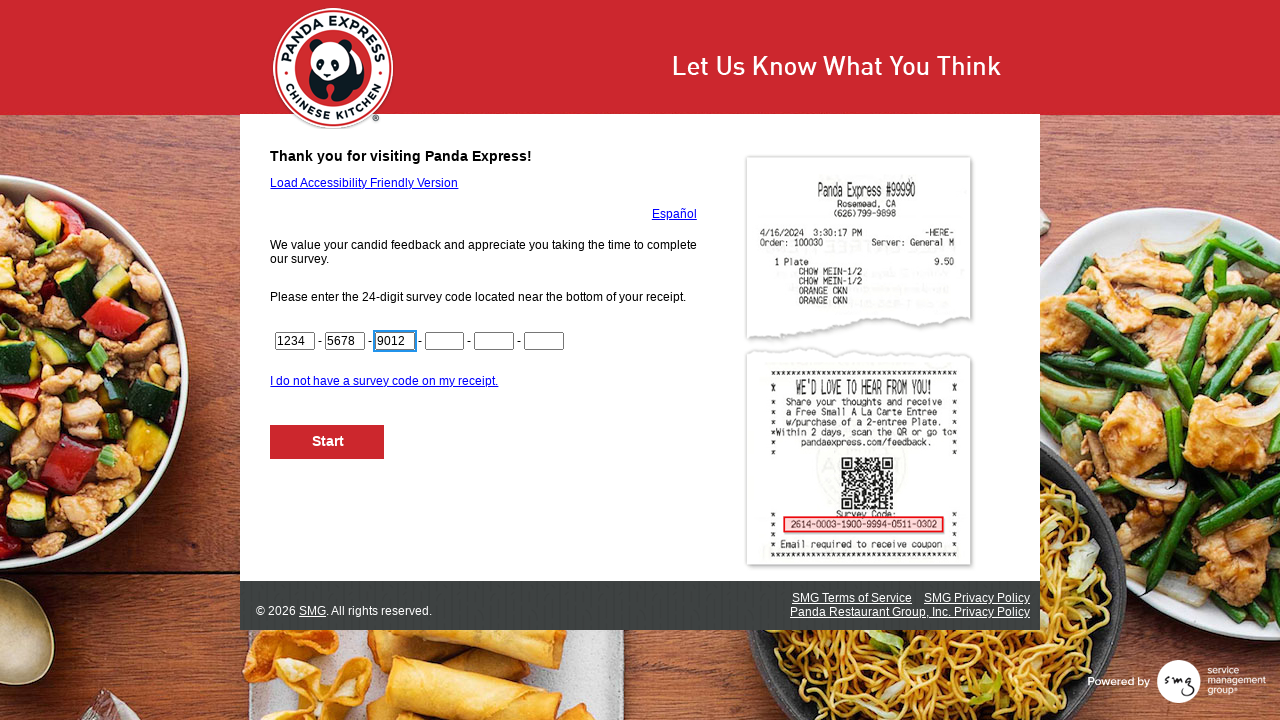

Filled survey code segment 4 with '3456' on input[name='CN4']
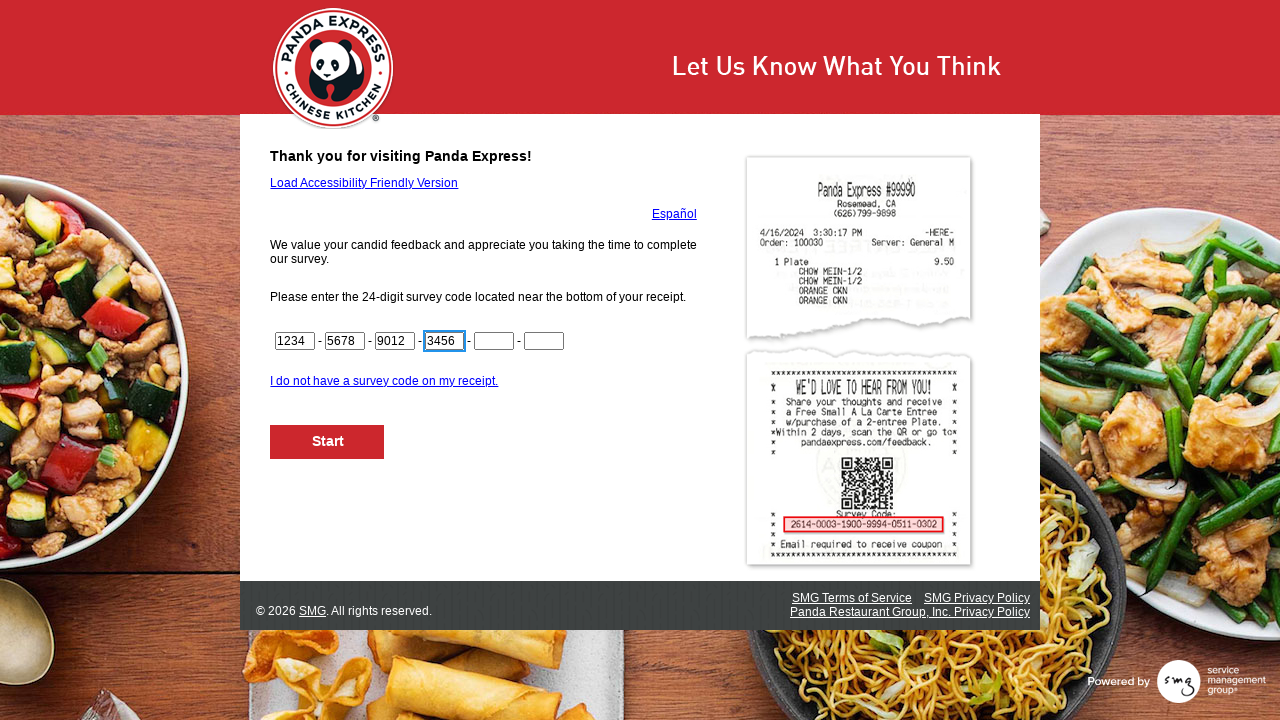

Filled survey code segment 5 with '7890' on input[name='CN5']
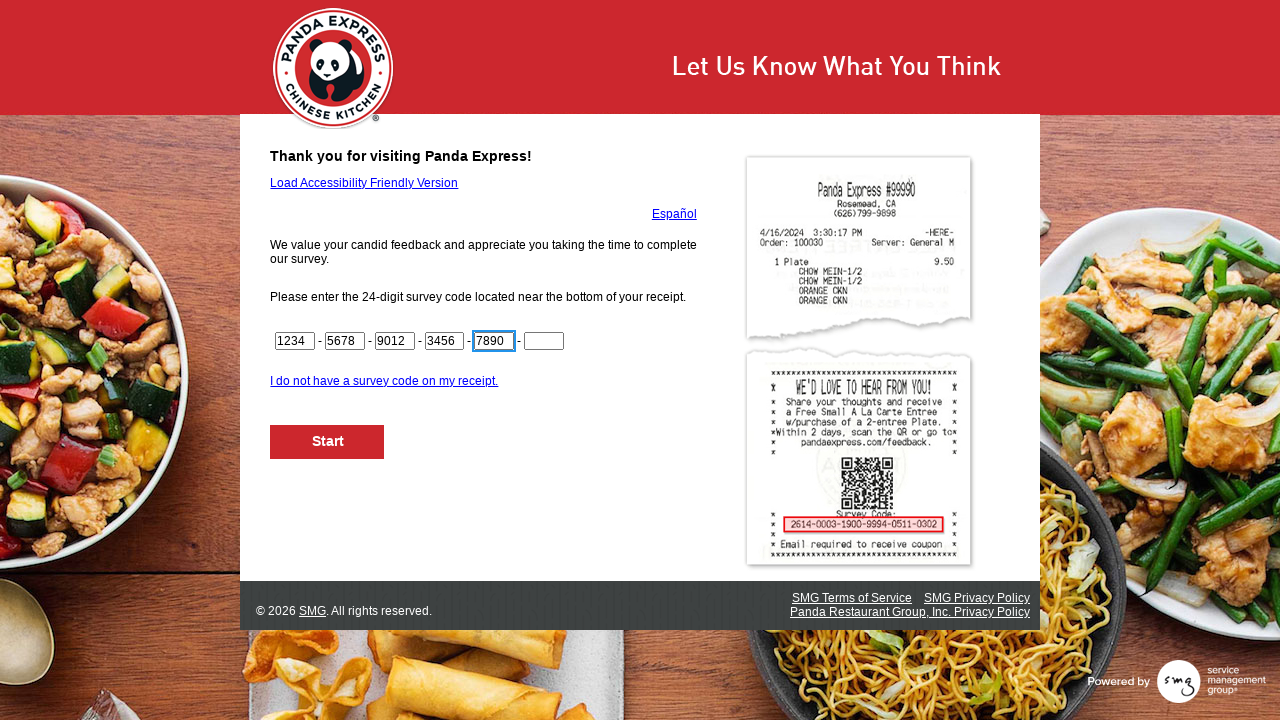

Filled final 2 digits of survey code with '12' on input[name='CN6']
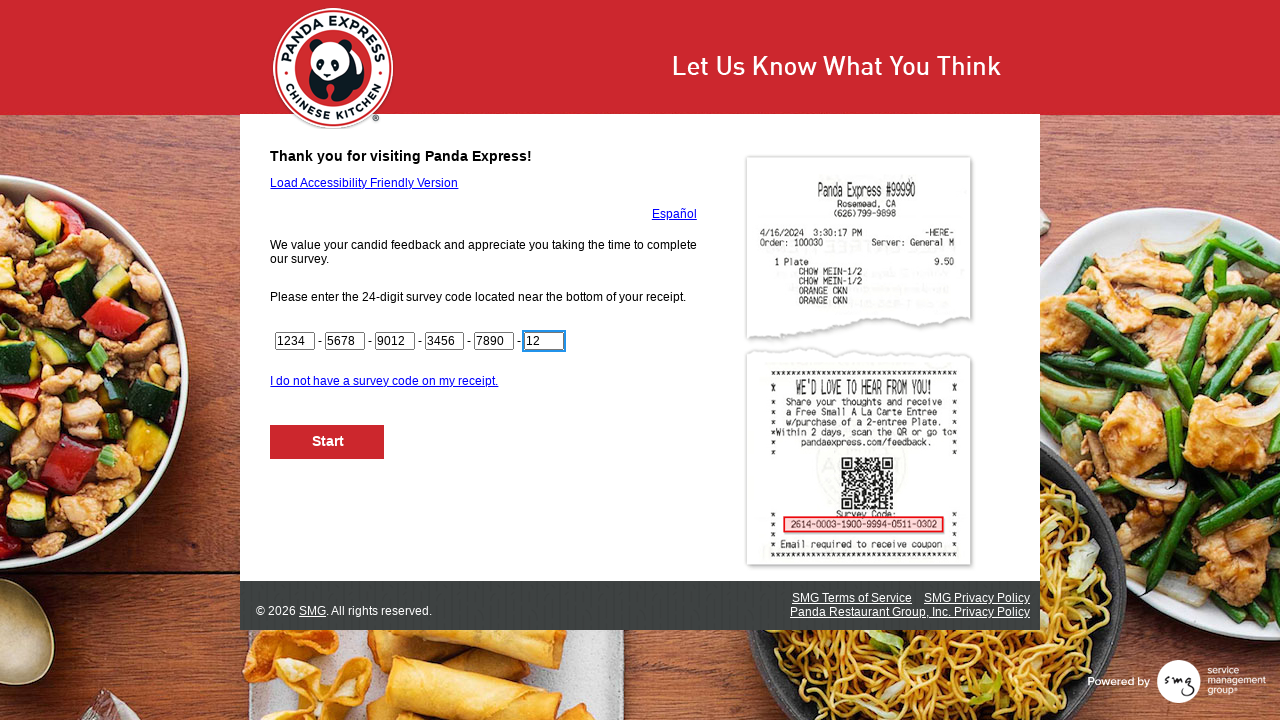

Clicked Next button to submit survey code at (328, 442) on #NextButton
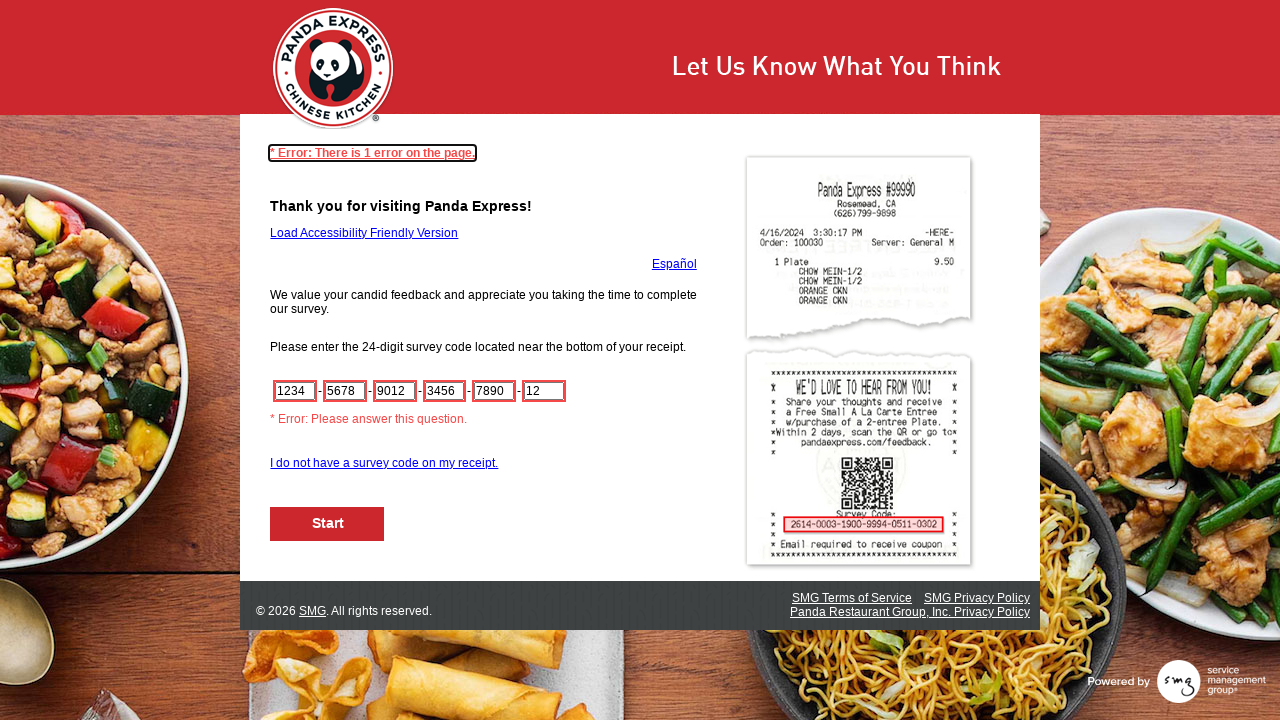

Waited for survey page to load
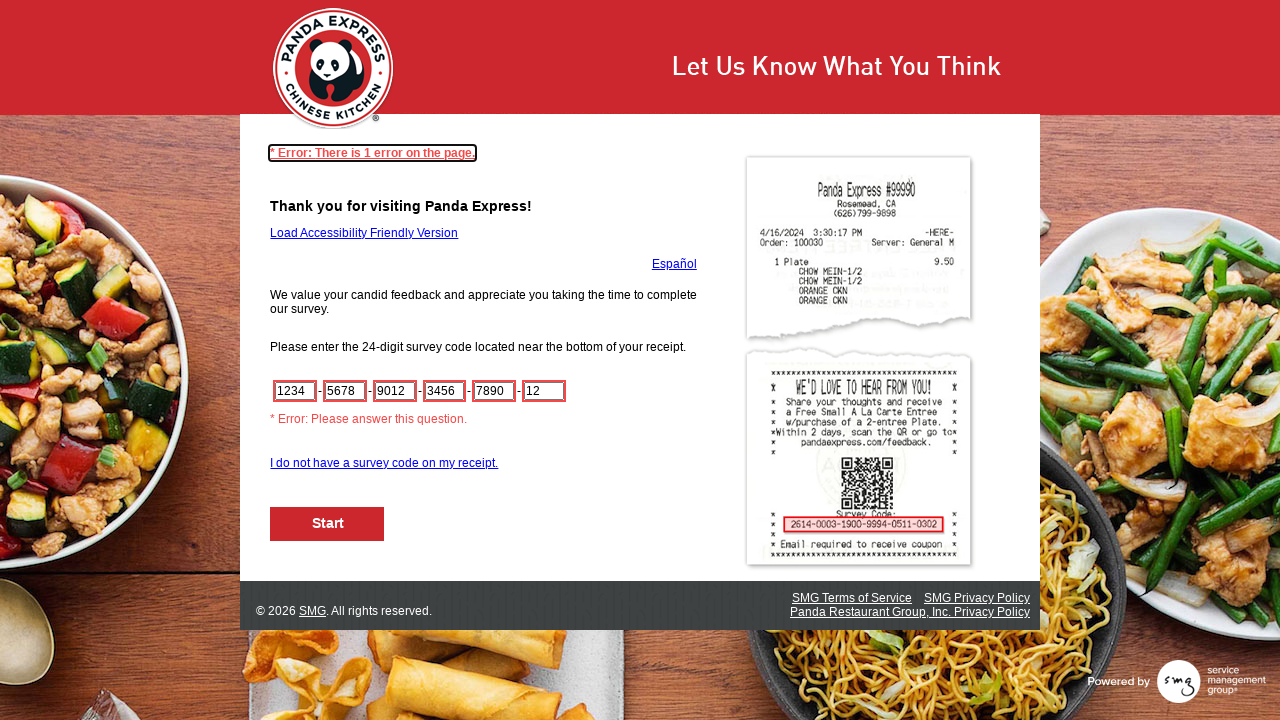

Clicked Next button to proceed to next survey page at (328, 524) on #NextButton >> nth=0
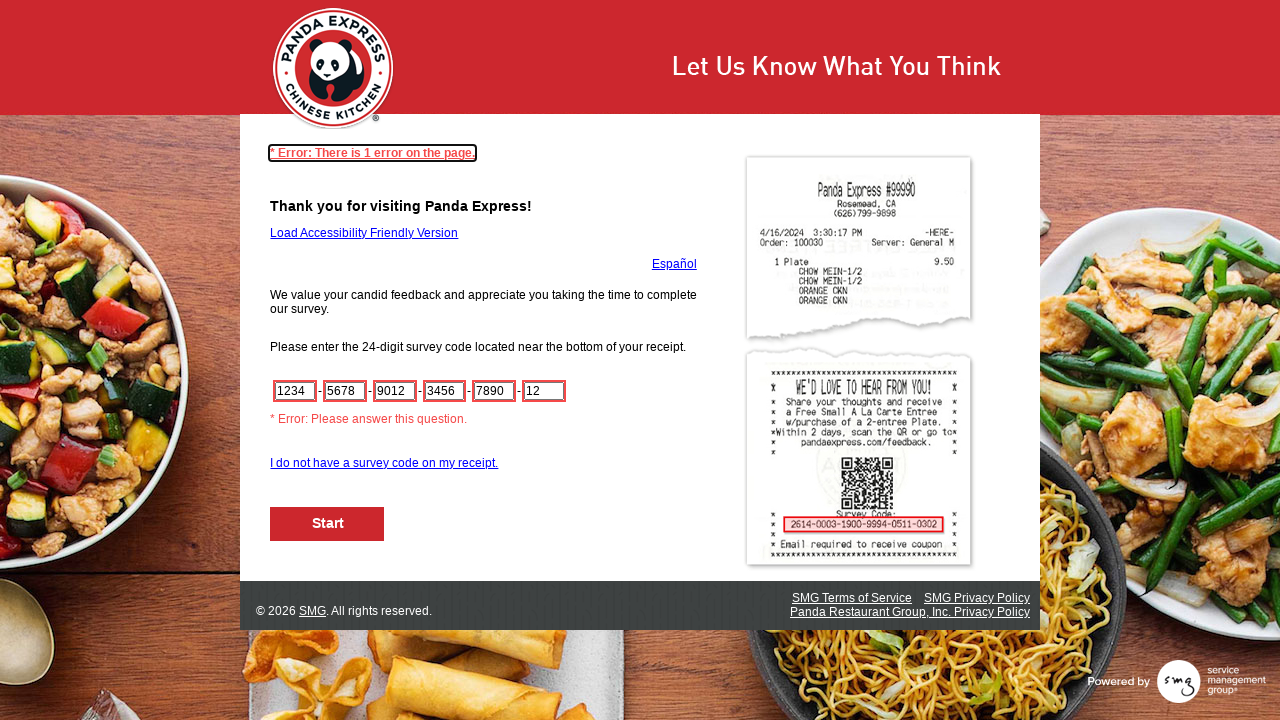

Waited for next survey page to load
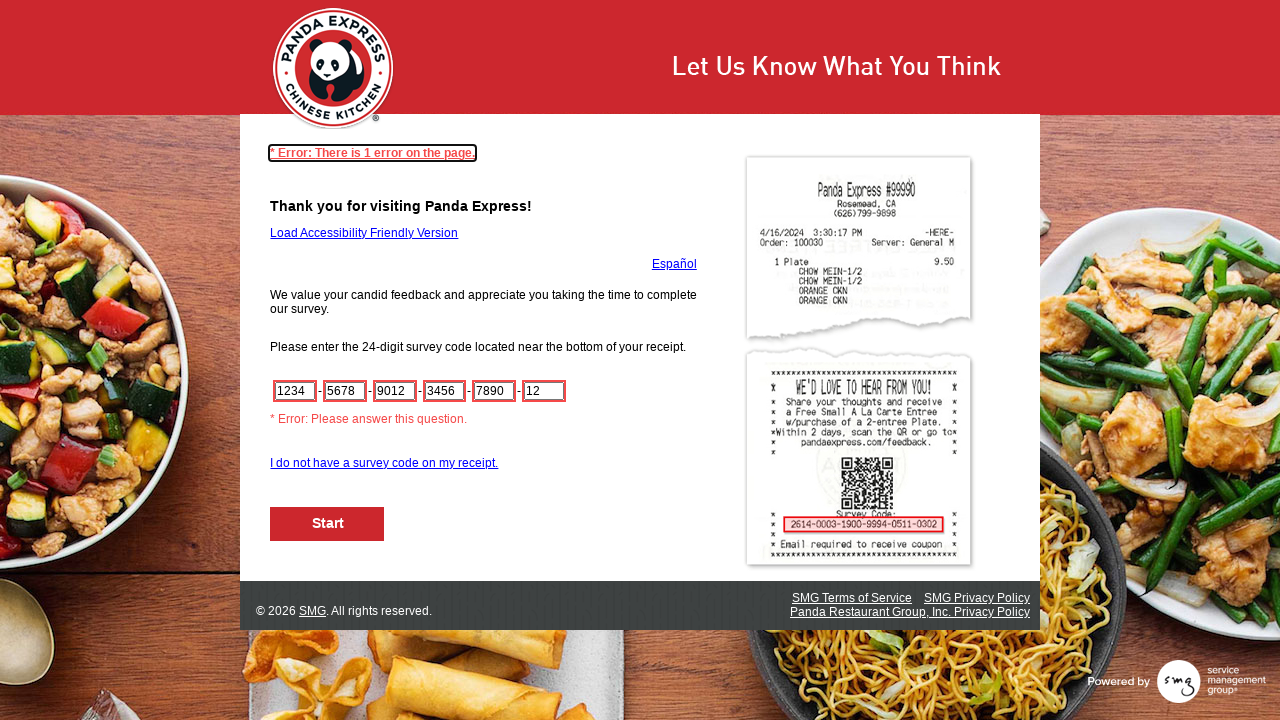

Clicked Next button to proceed to next survey page at (328, 524) on #NextButton >> nth=0
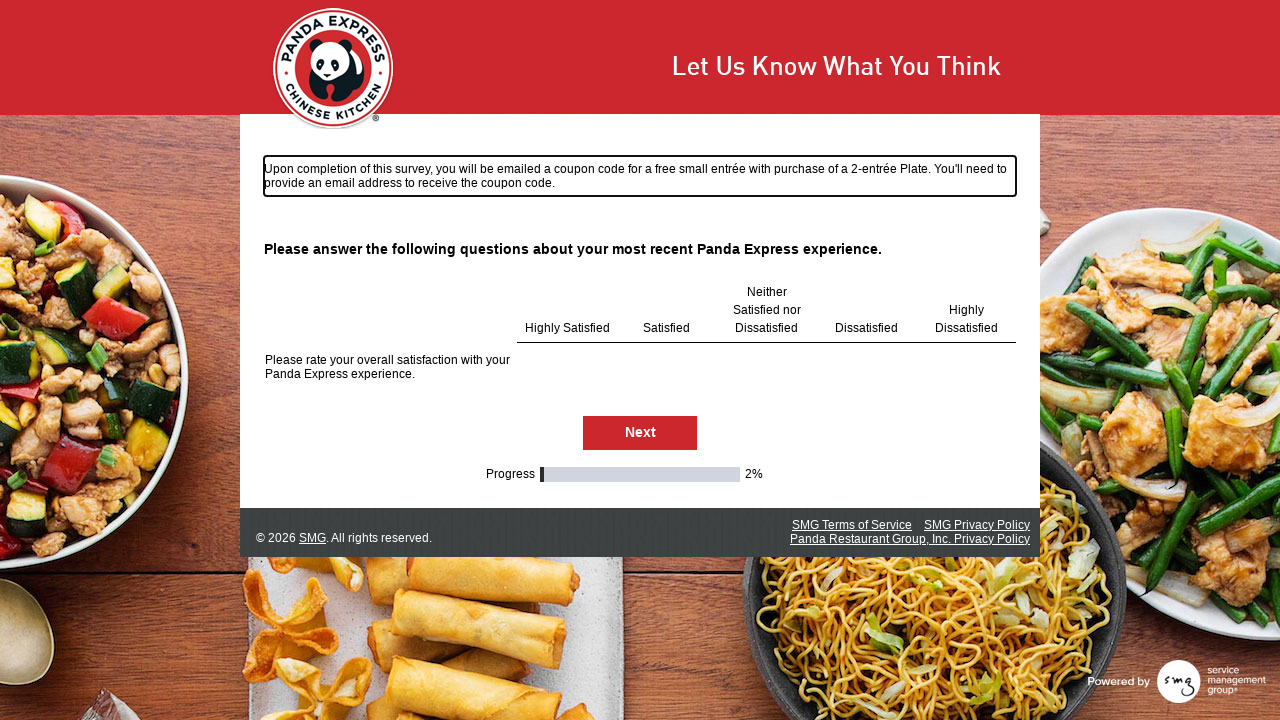

Waited for next survey page to load
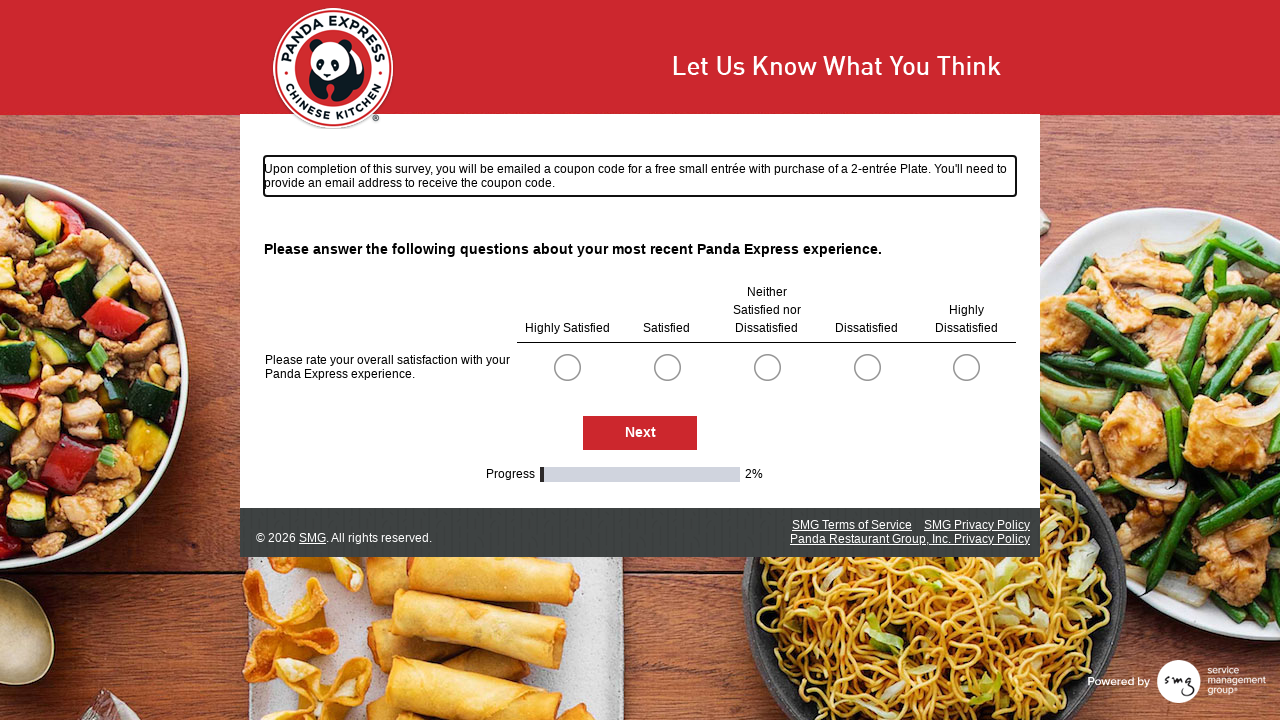

Selected first radio button option in group 1 at (567, 367) on .radioSimpleInput >> nth=0
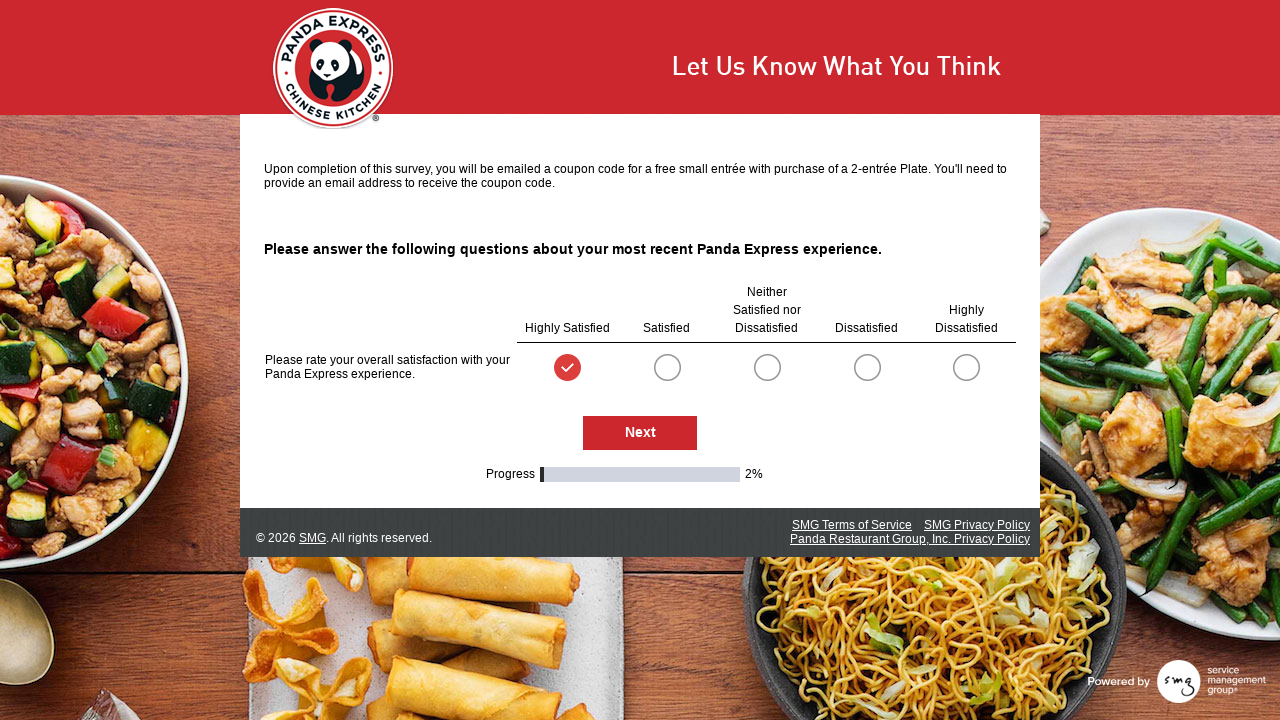

Clicked Next button to proceed to next survey page at (640, 433) on #NextButton >> nth=0
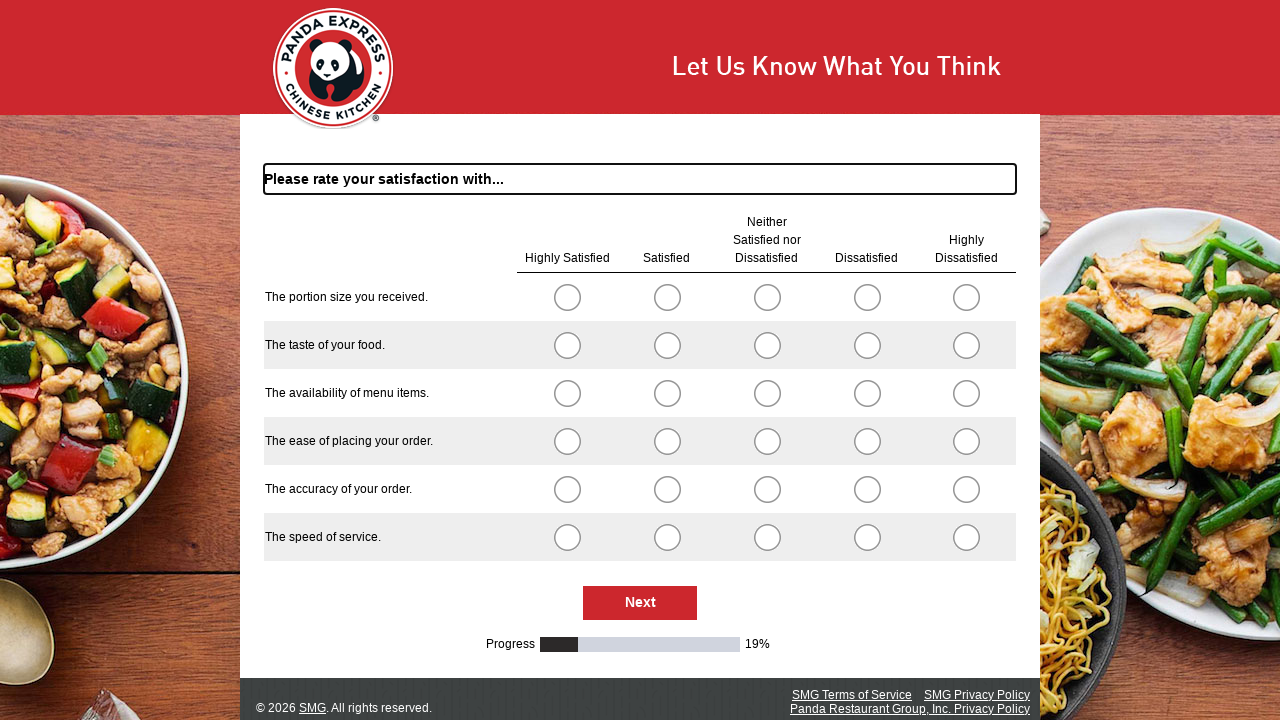

Waited for next survey page to load
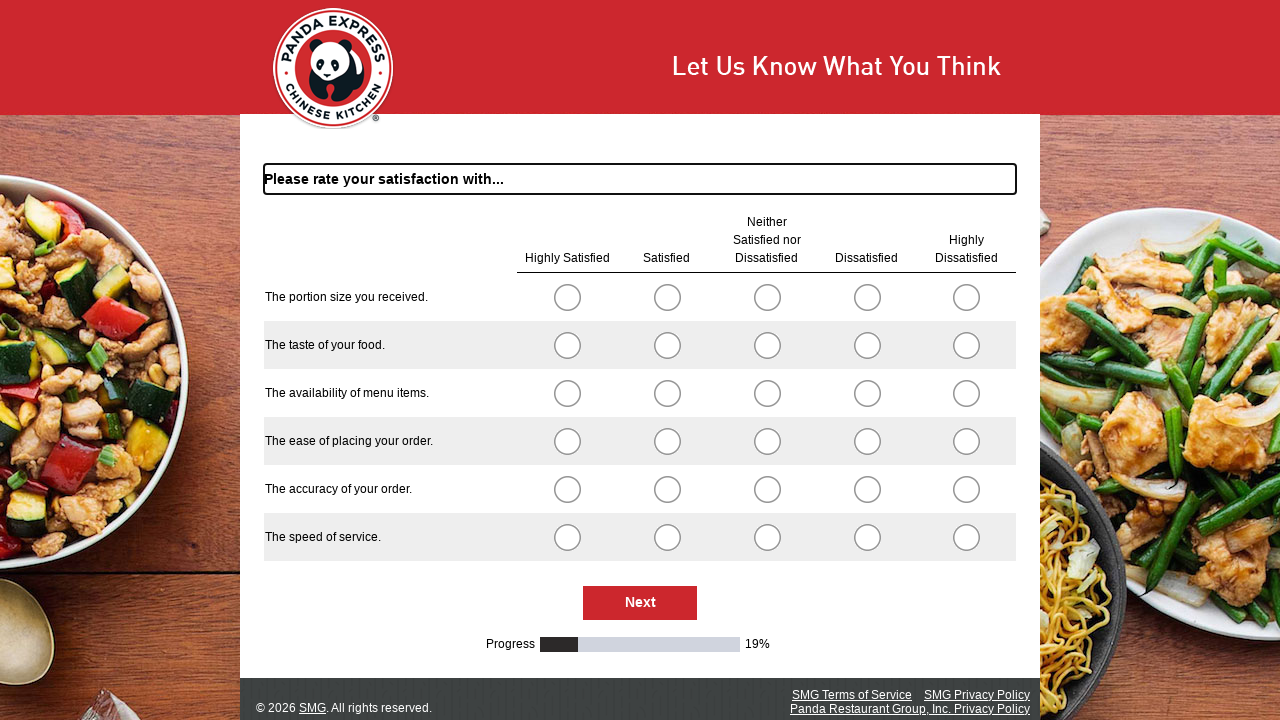

Selected first radio button option in group 1 at (567, 297) on .radioSimpleInput >> nth=0
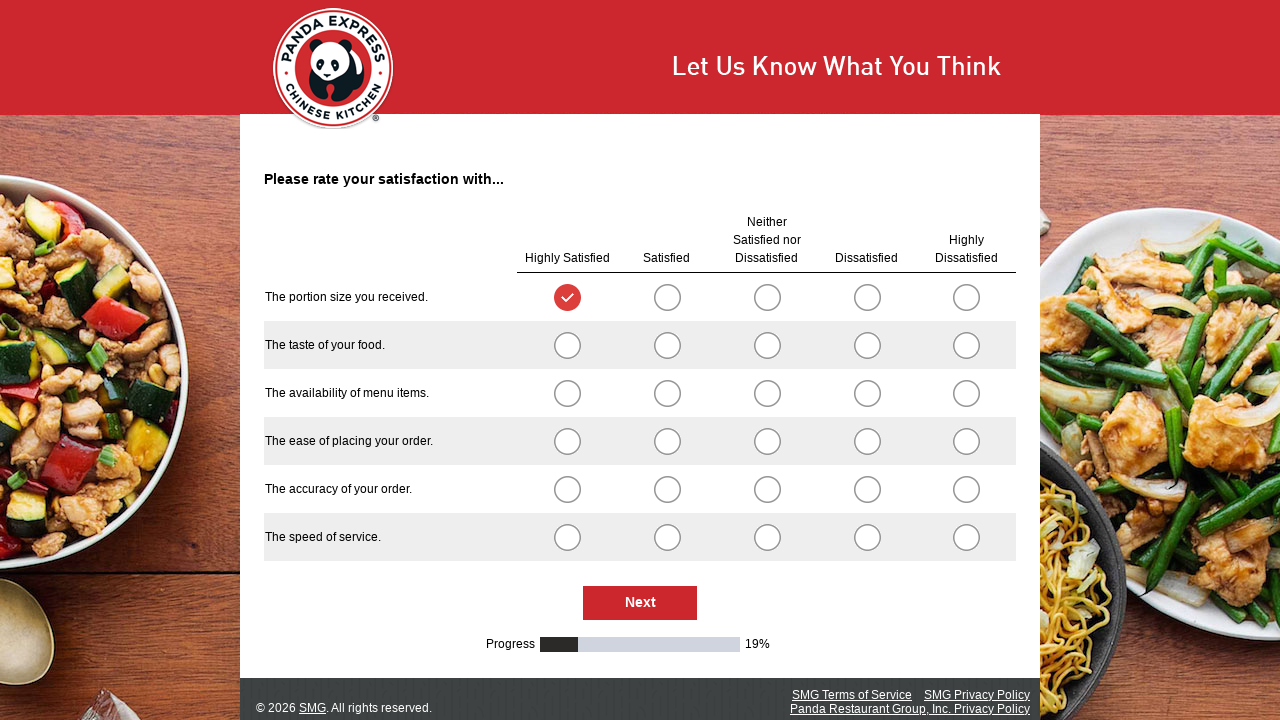

Selected first radio button option in group 2 at (567, 345) on .radioSimpleInput >> nth=5
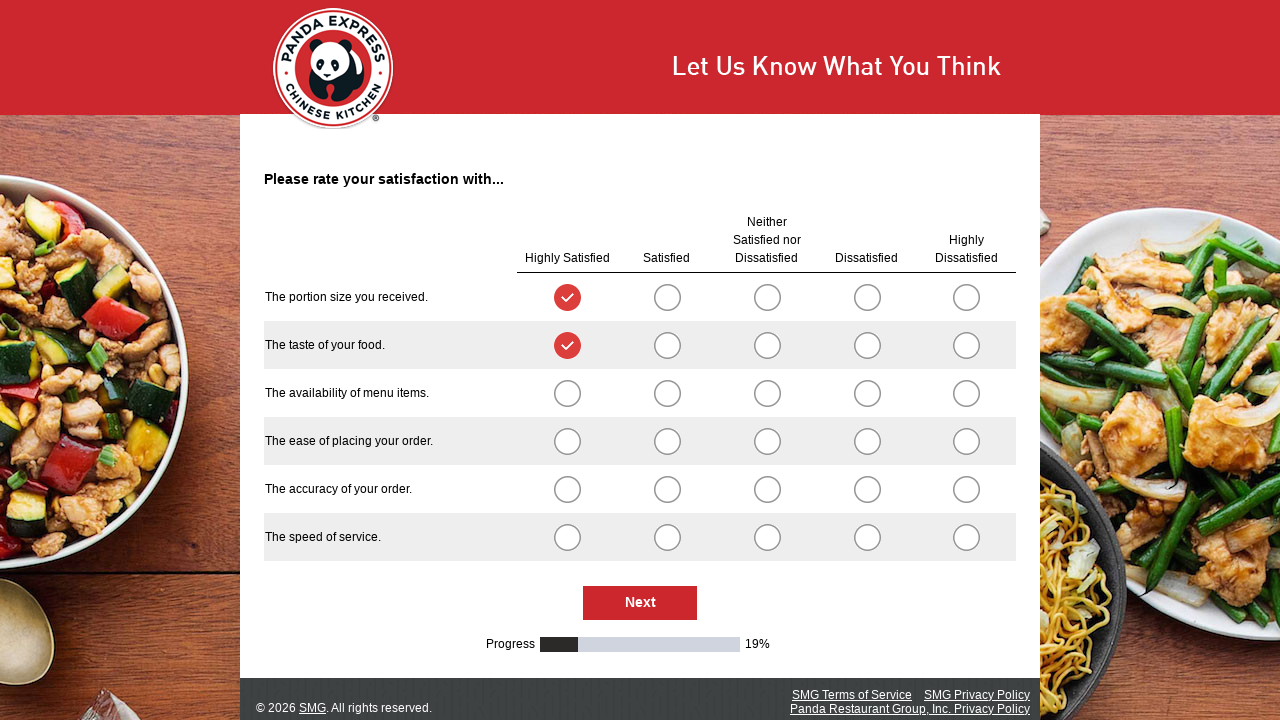

Selected first radio button option in group 3 at (567, 393) on .radioSimpleInput >> nth=10
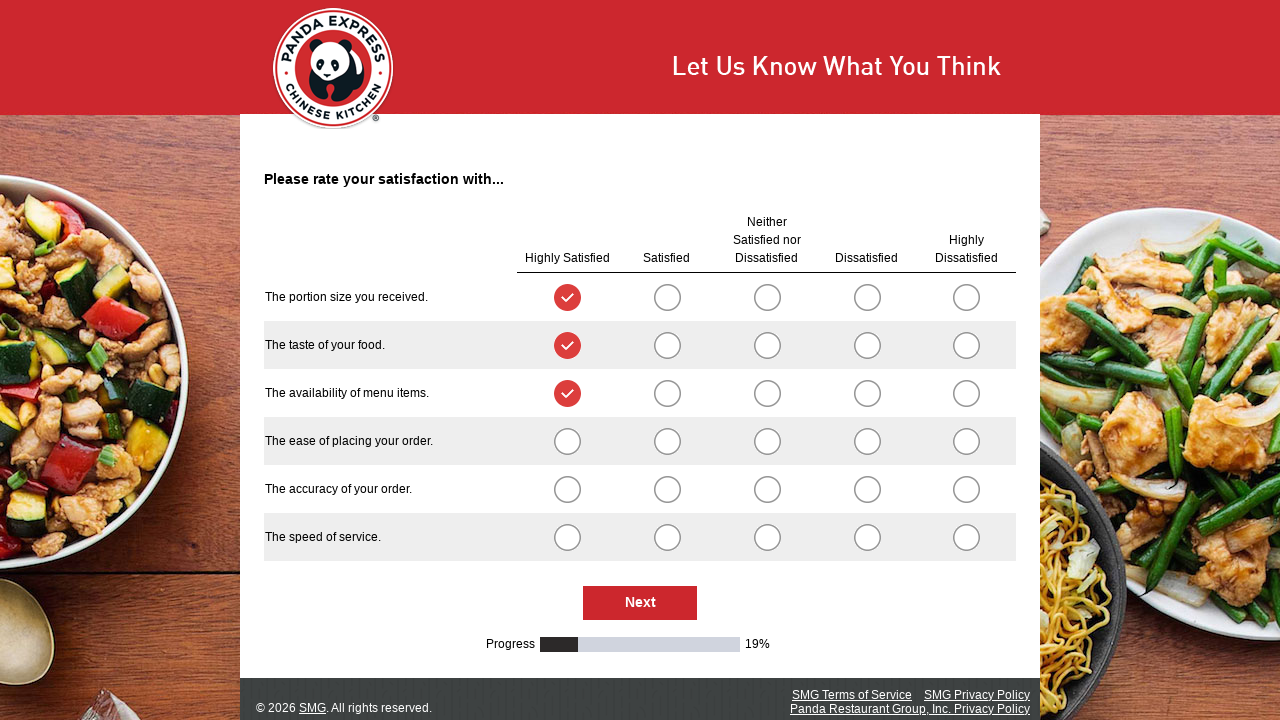

Selected first radio button option in group 4 at (567, 441) on .radioSimpleInput >> nth=15
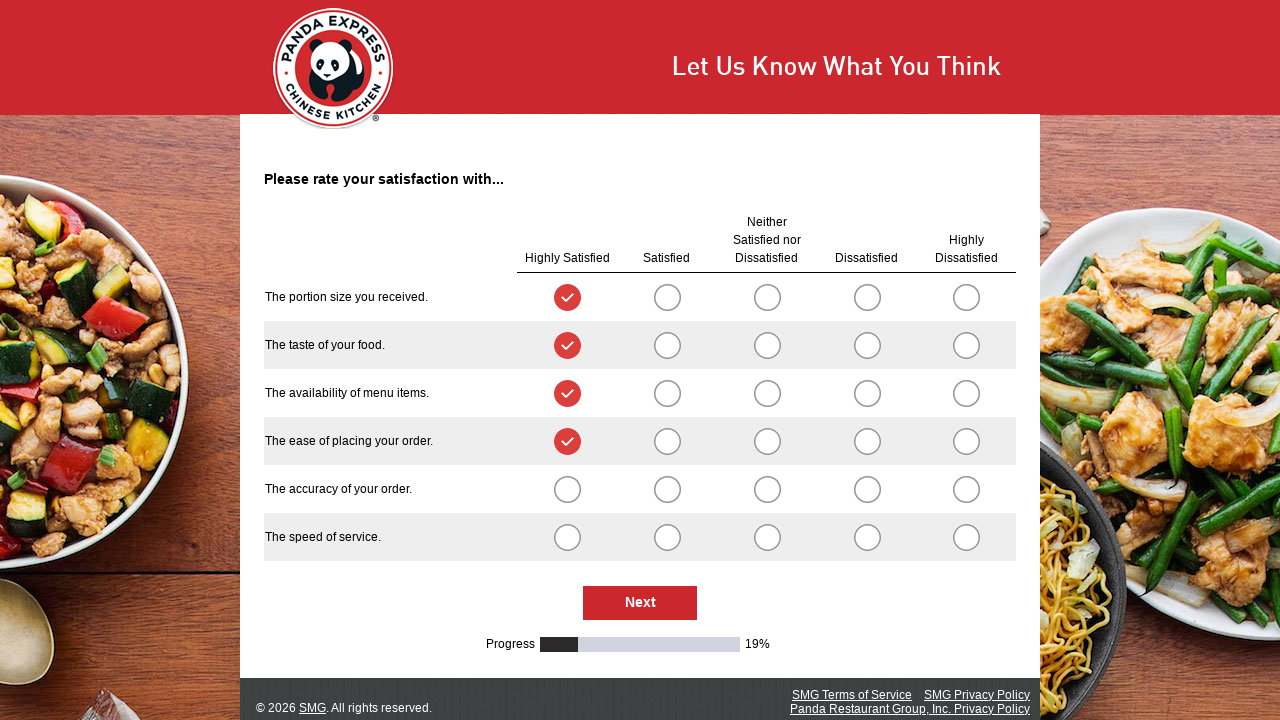

Selected first radio button option in group 5 at (567, 489) on .radioSimpleInput >> nth=20
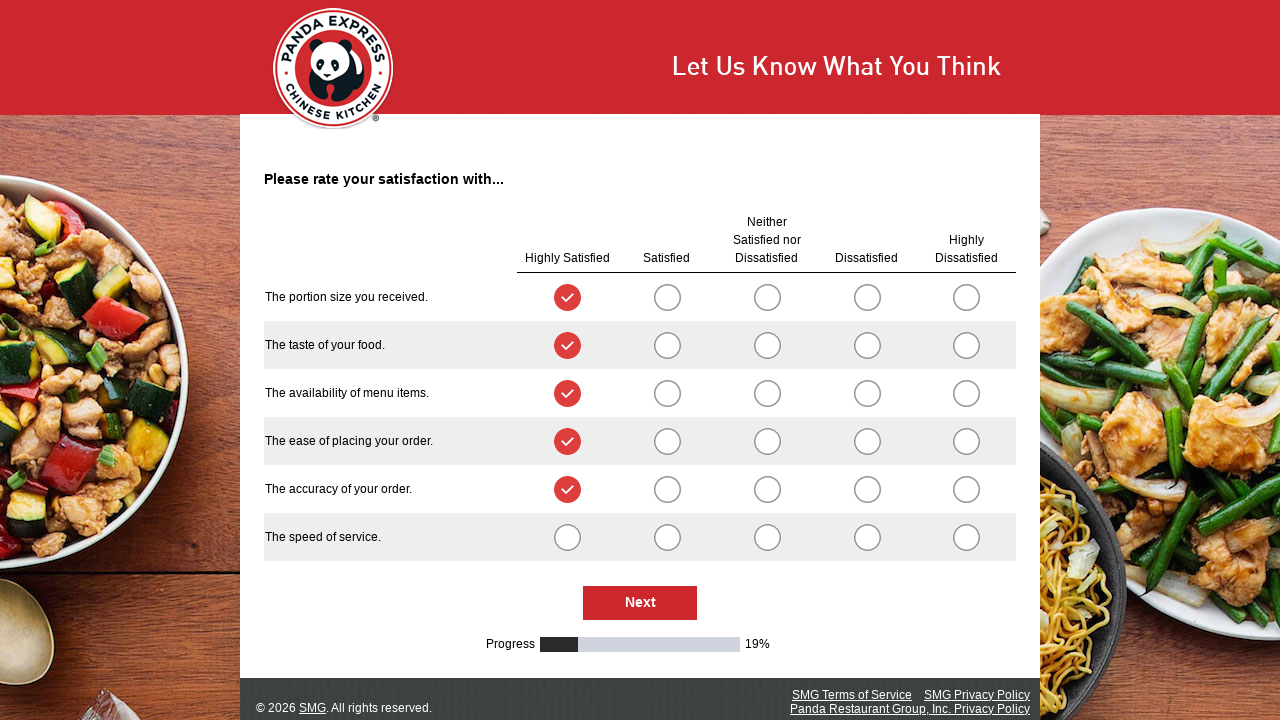

Selected first radio button option in group 6 at (567, 537) on .radioSimpleInput >> nth=25
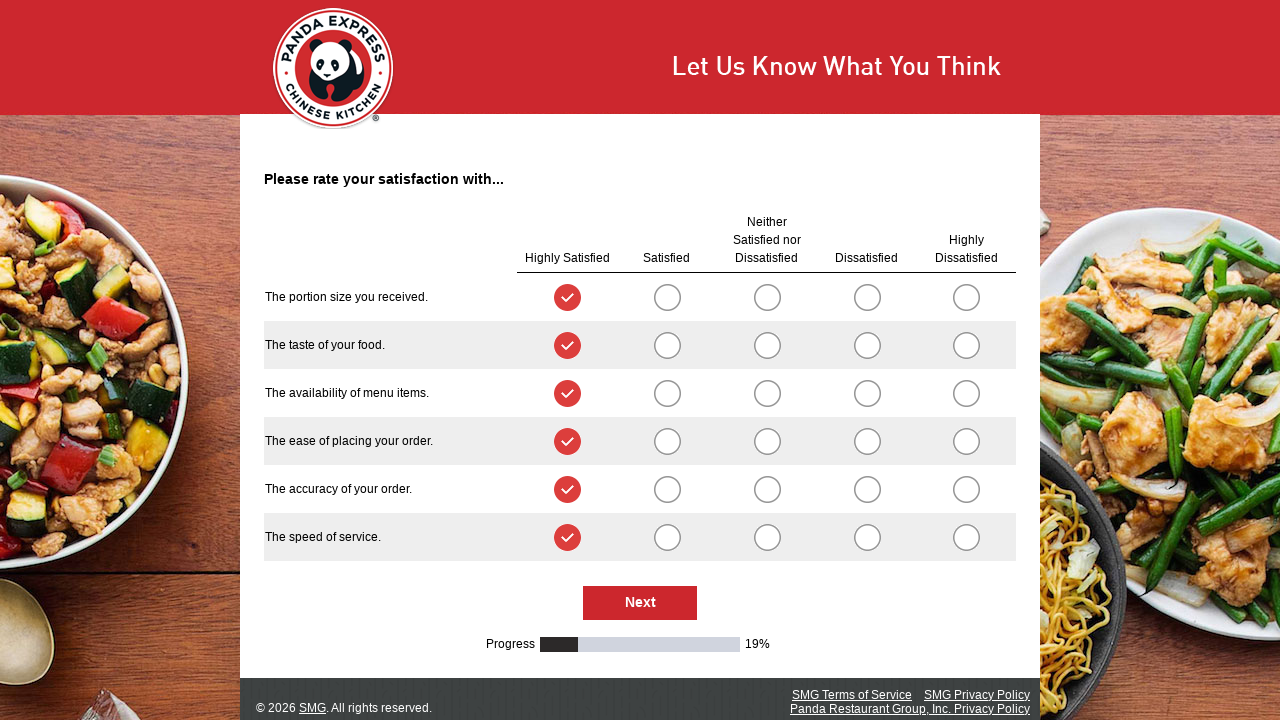

Clicked Next button to proceed to next survey page at (640, 603) on #NextButton >> nth=0
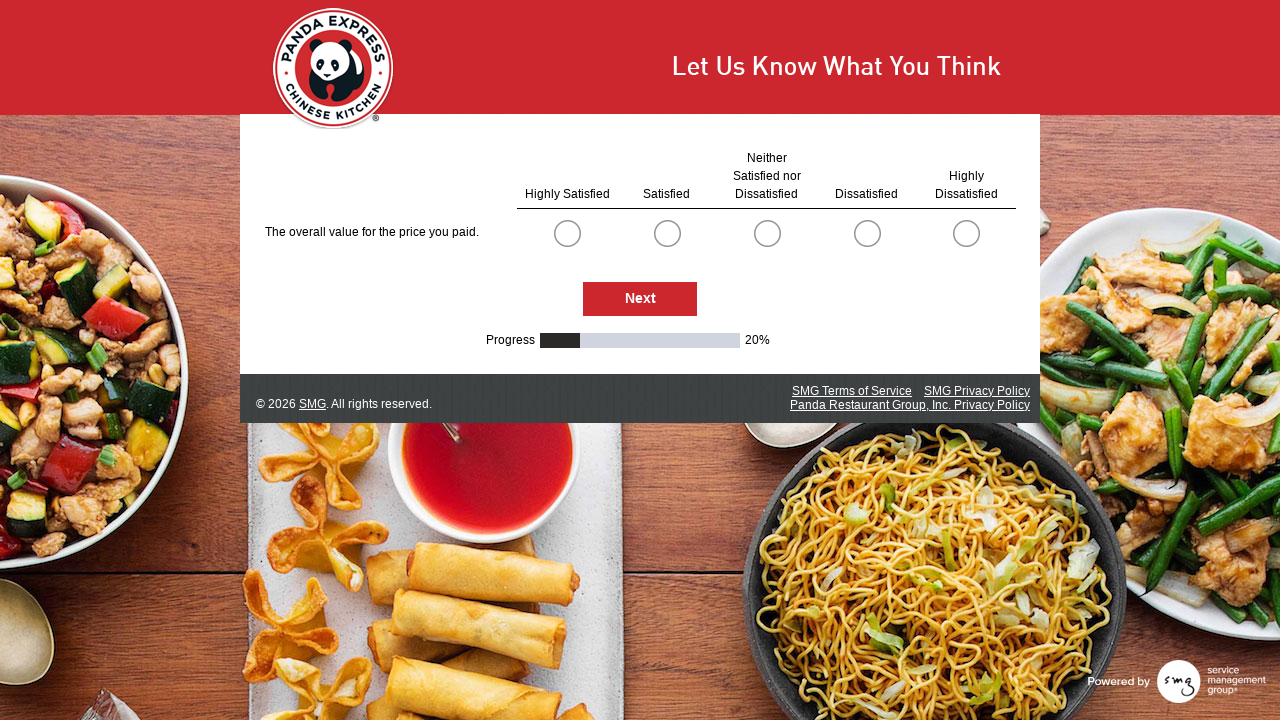

Waited for next survey page to load
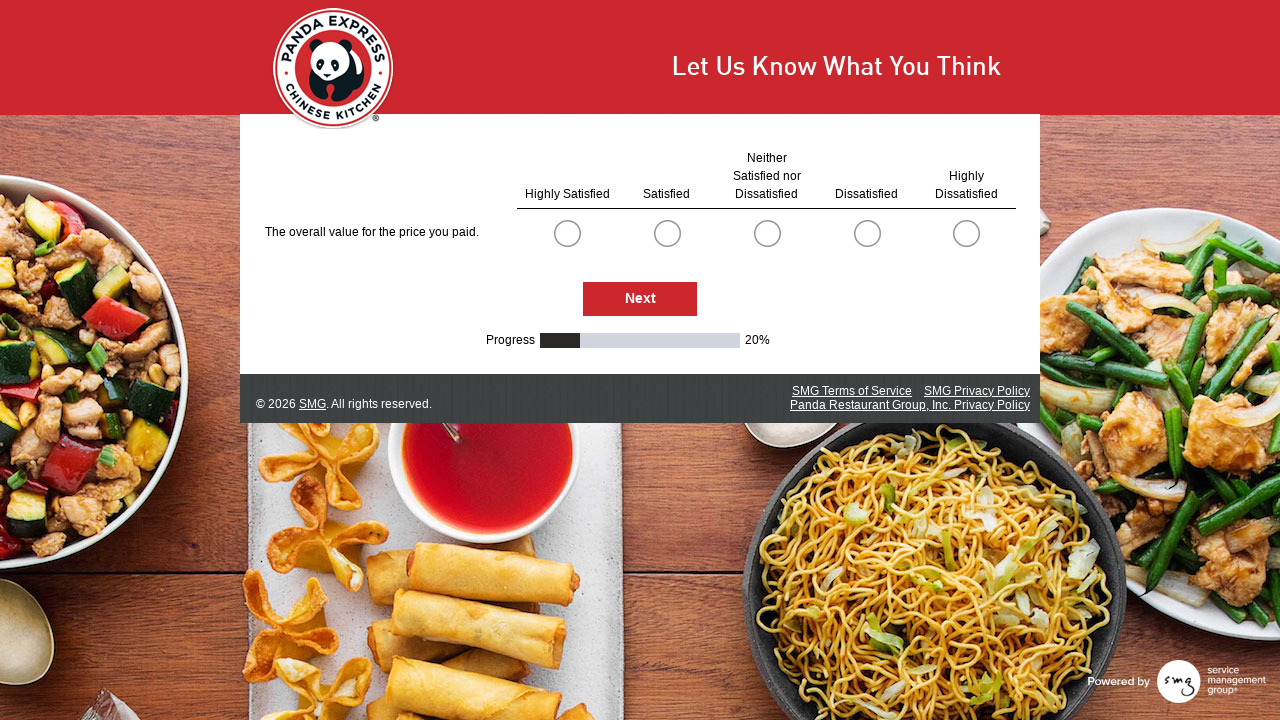

Selected first radio button option in group 1 at (567, 233) on .radioSimpleInput >> nth=0
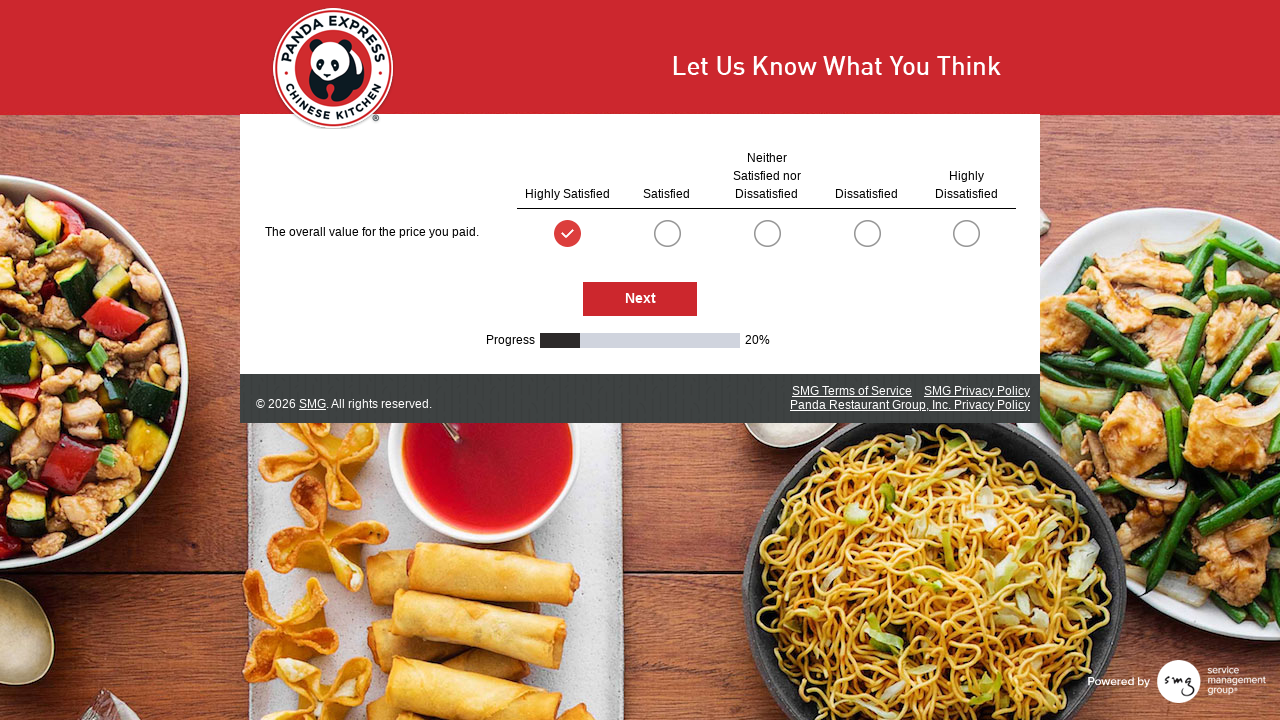

Clicked Next button to proceed to next survey page at (640, 299) on #NextButton >> nth=0
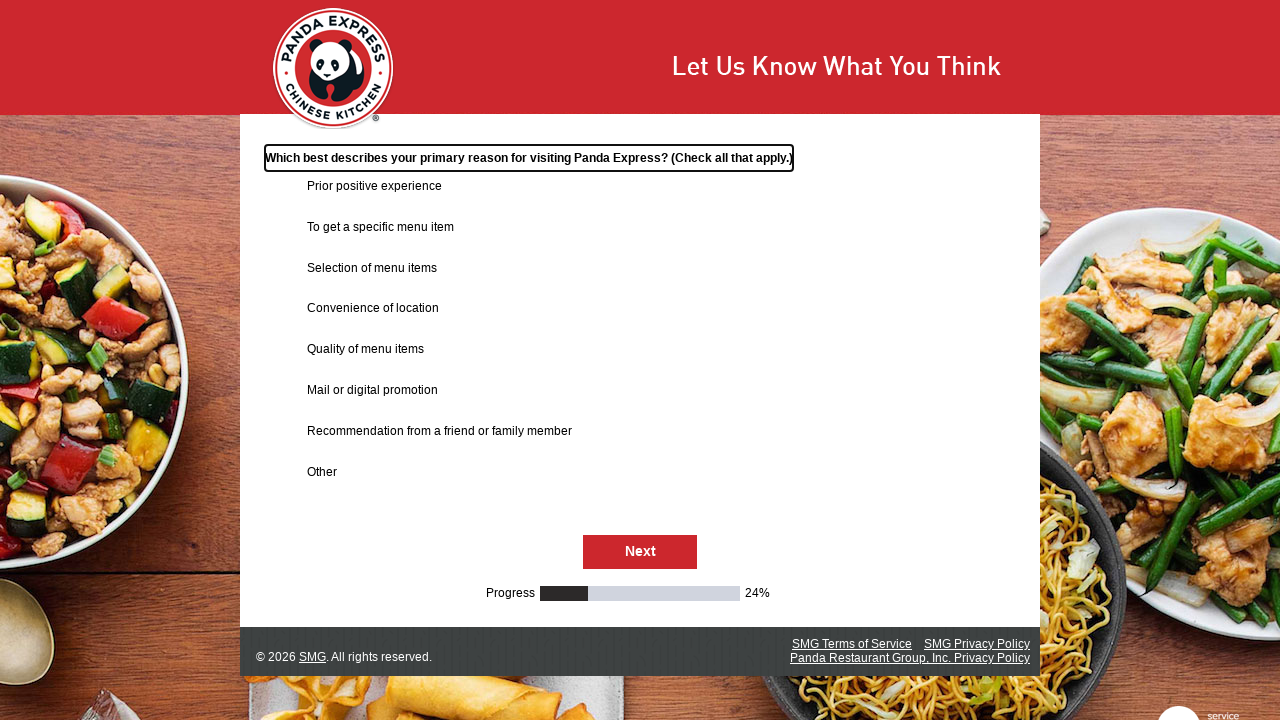

Waited for next survey page to load
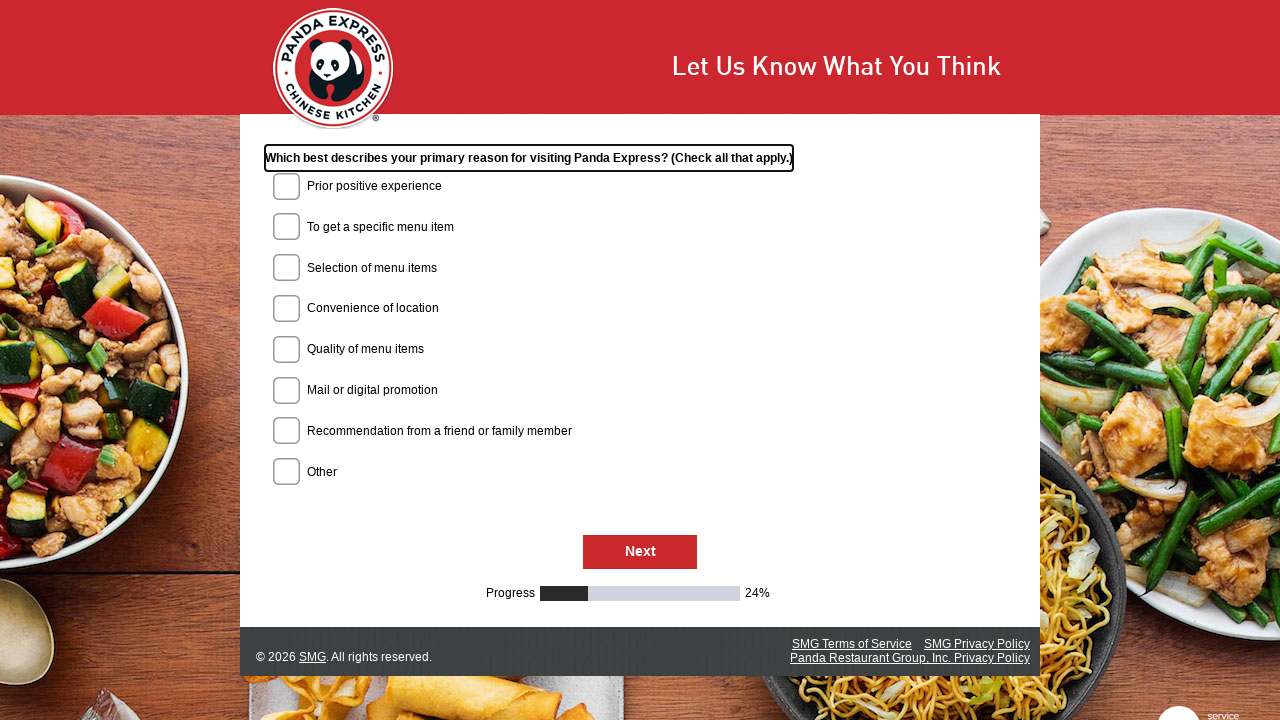

Clicked Next button to proceed to next survey page at (640, 553) on #NextButton >> nth=0
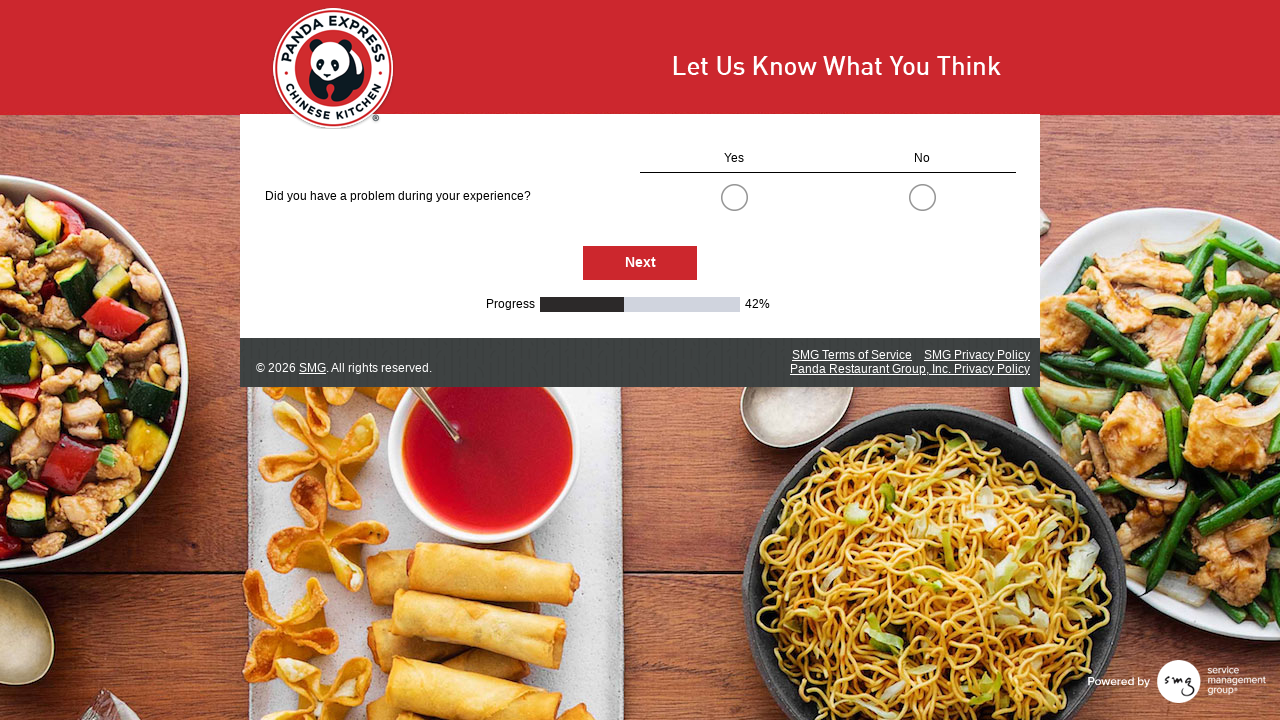

Waited for next survey page to load
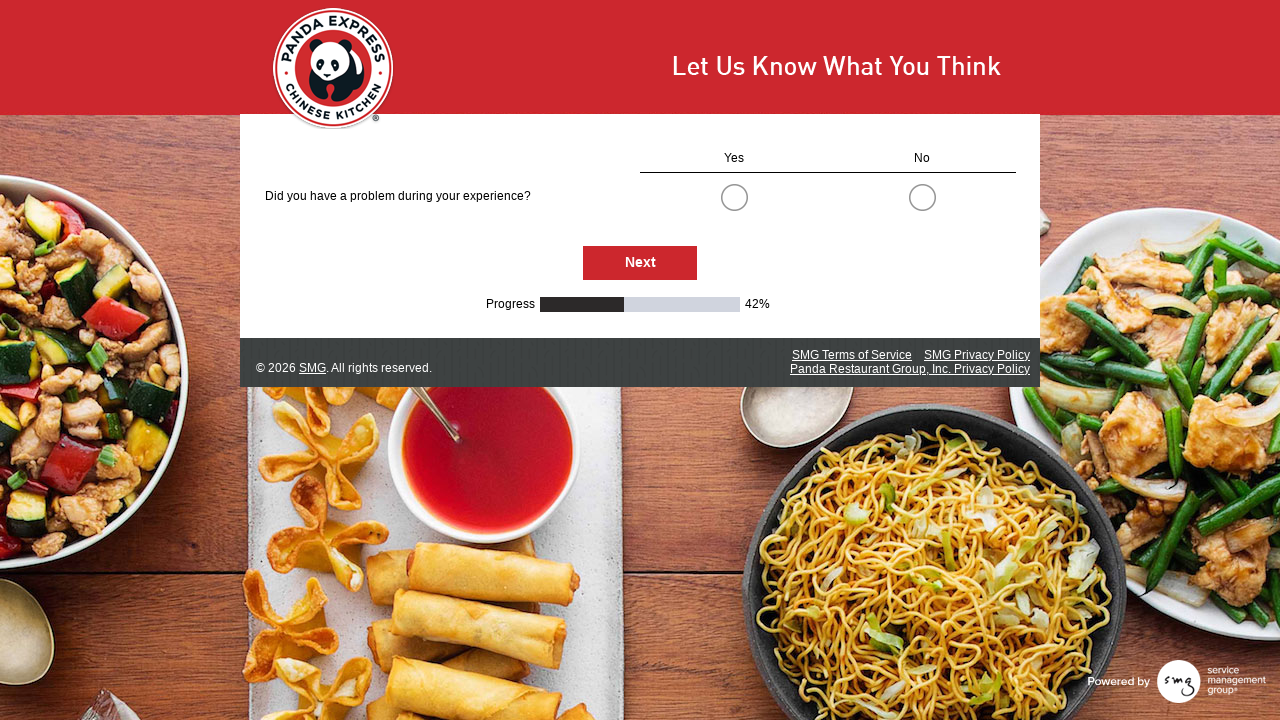

Selected first radio button option in group 1 at (734, 197) on .radioSimpleInput >> nth=0
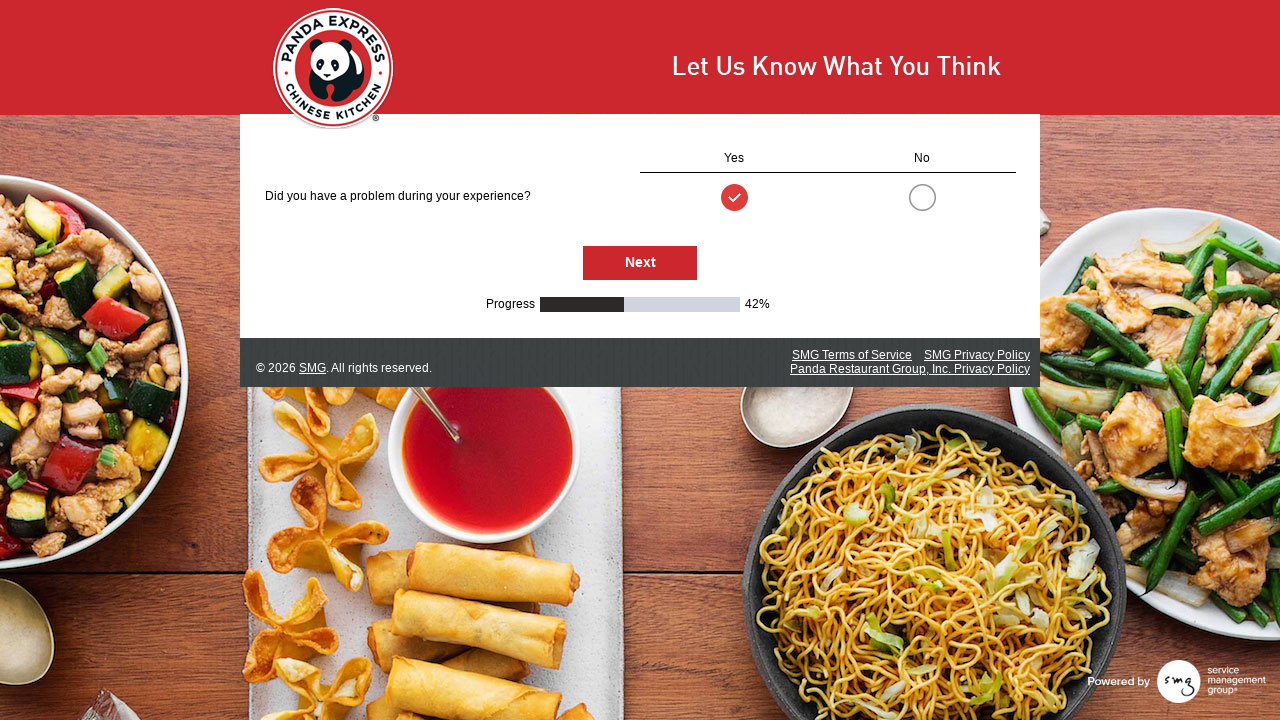

Clicked Next button to proceed to next survey page at (640, 263) on #NextButton >> nth=0
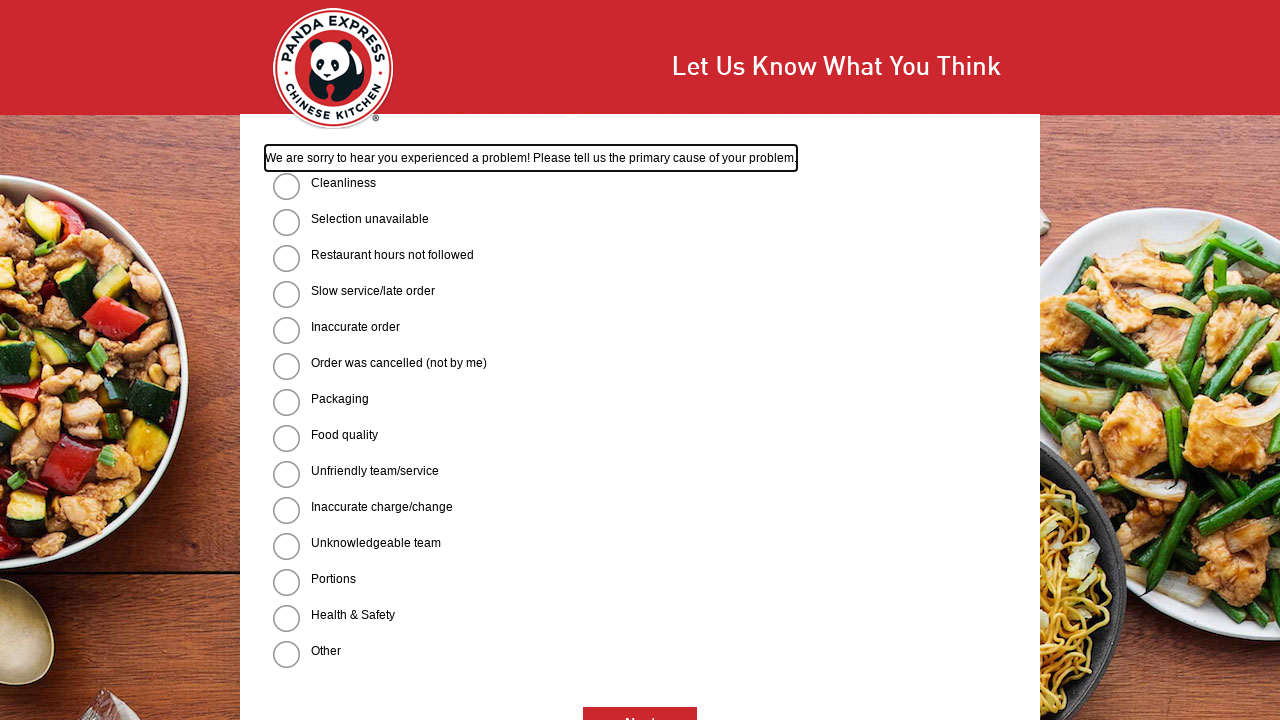

Waited for next survey page to load
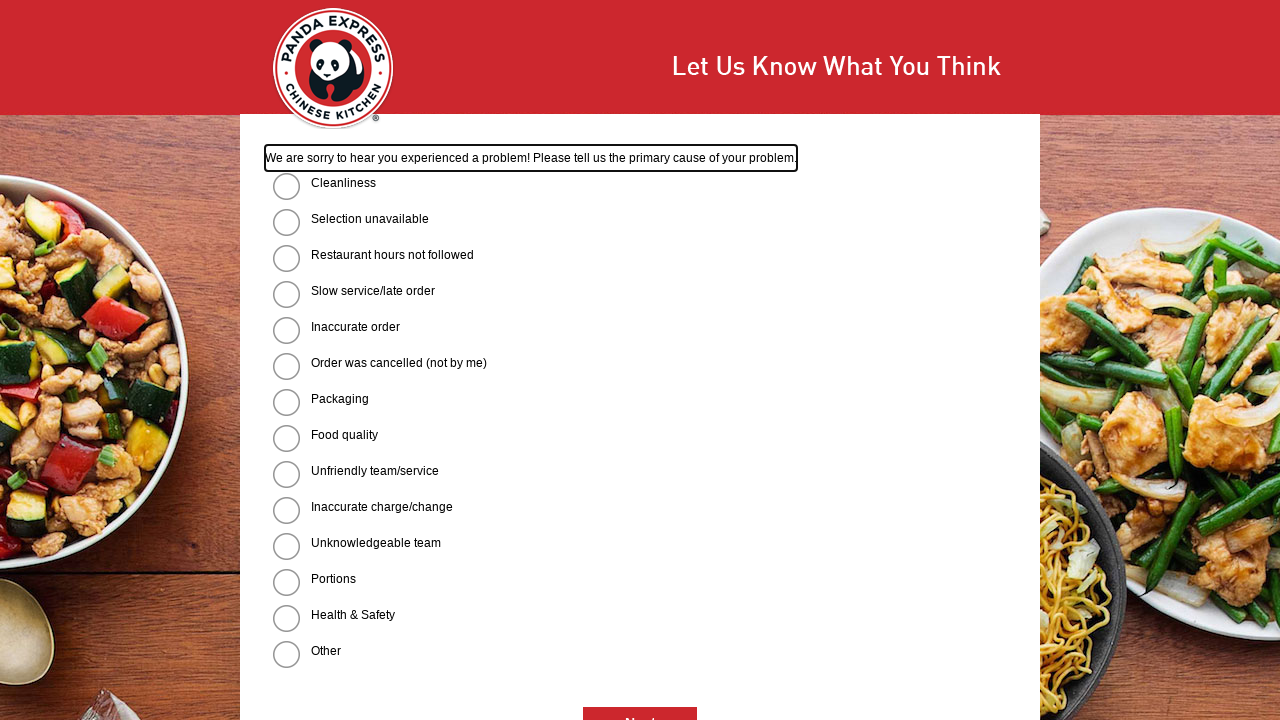

Selected first radio button option in group 1 at (286, 186) on .radioSimpleInput >> nth=0
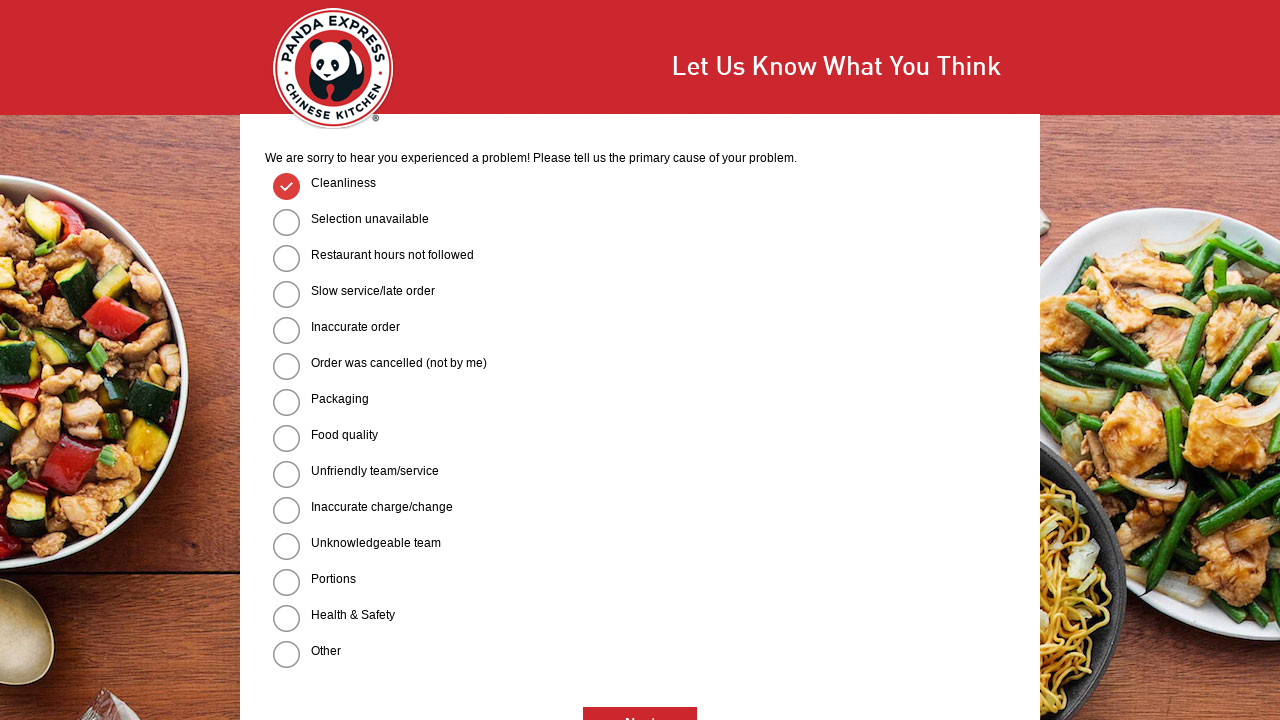

Selected first radio button option in group 2 at (286, 366) on .radioSimpleInput >> nth=5
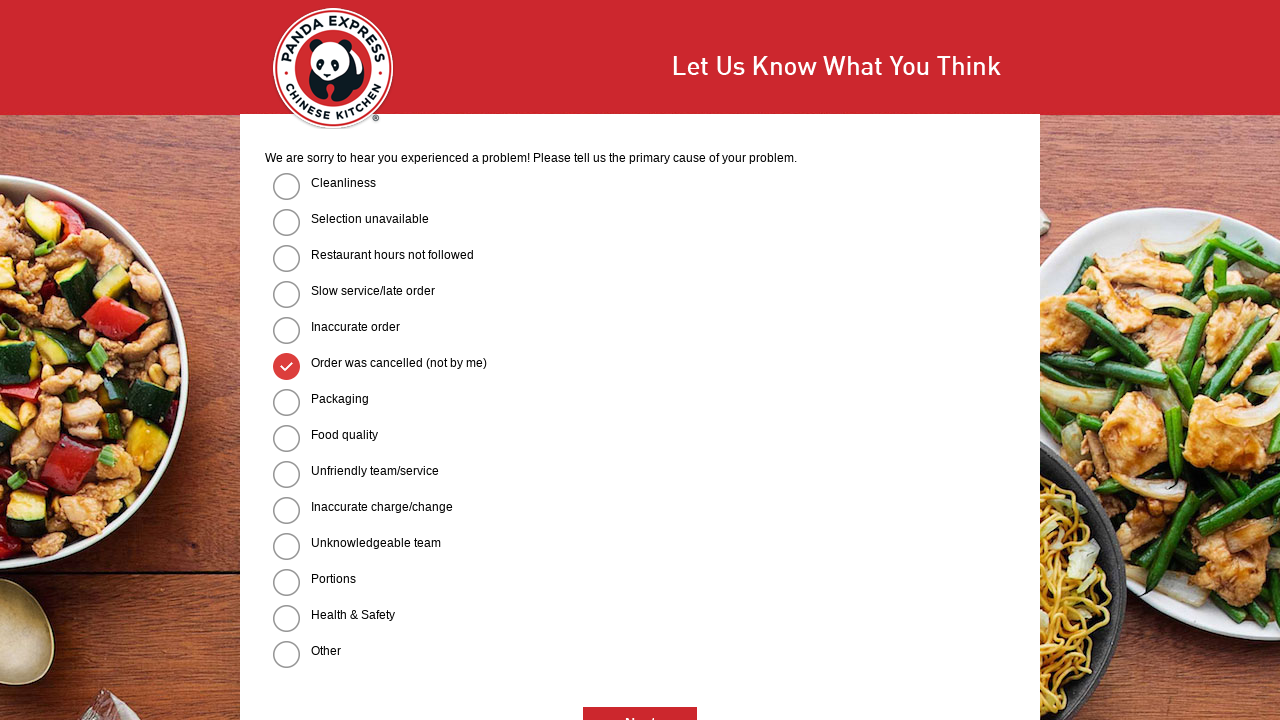

Selected first radio button option in group 3 at (286, 546) on .radioSimpleInput >> nth=10
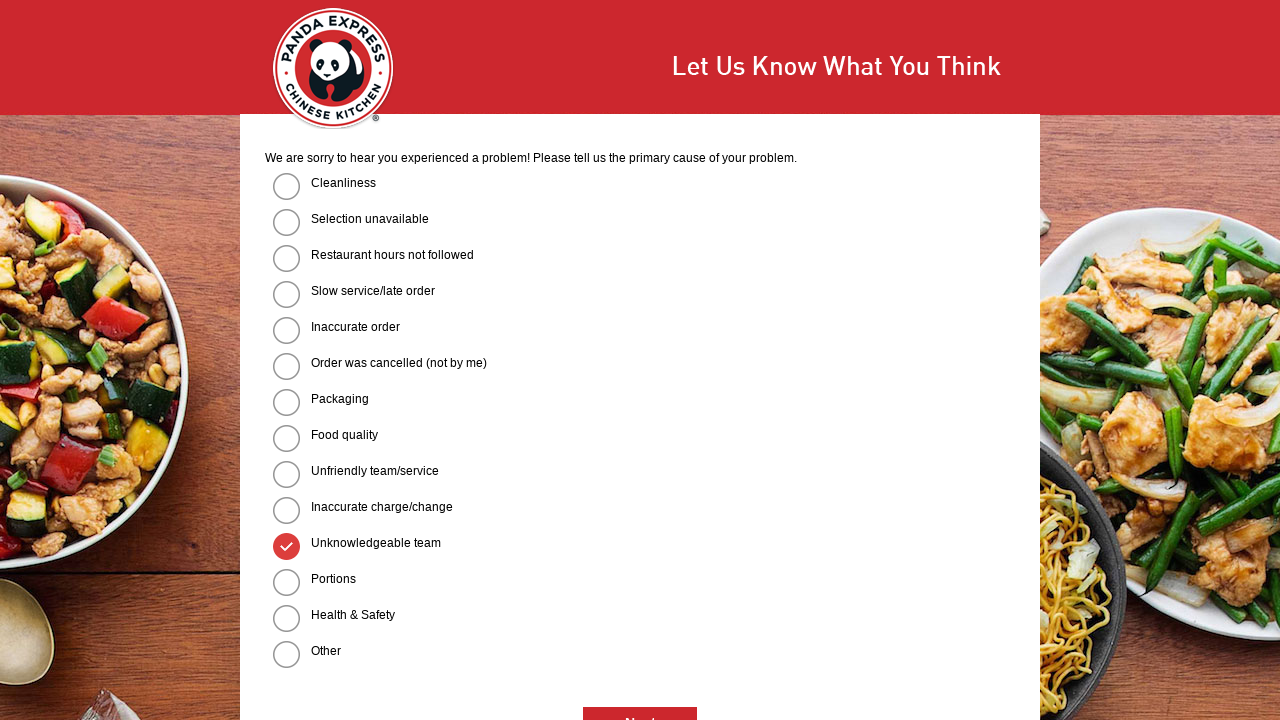

Clicked Next button to proceed to next survey page at (640, 703) on #NextButton >> nth=0
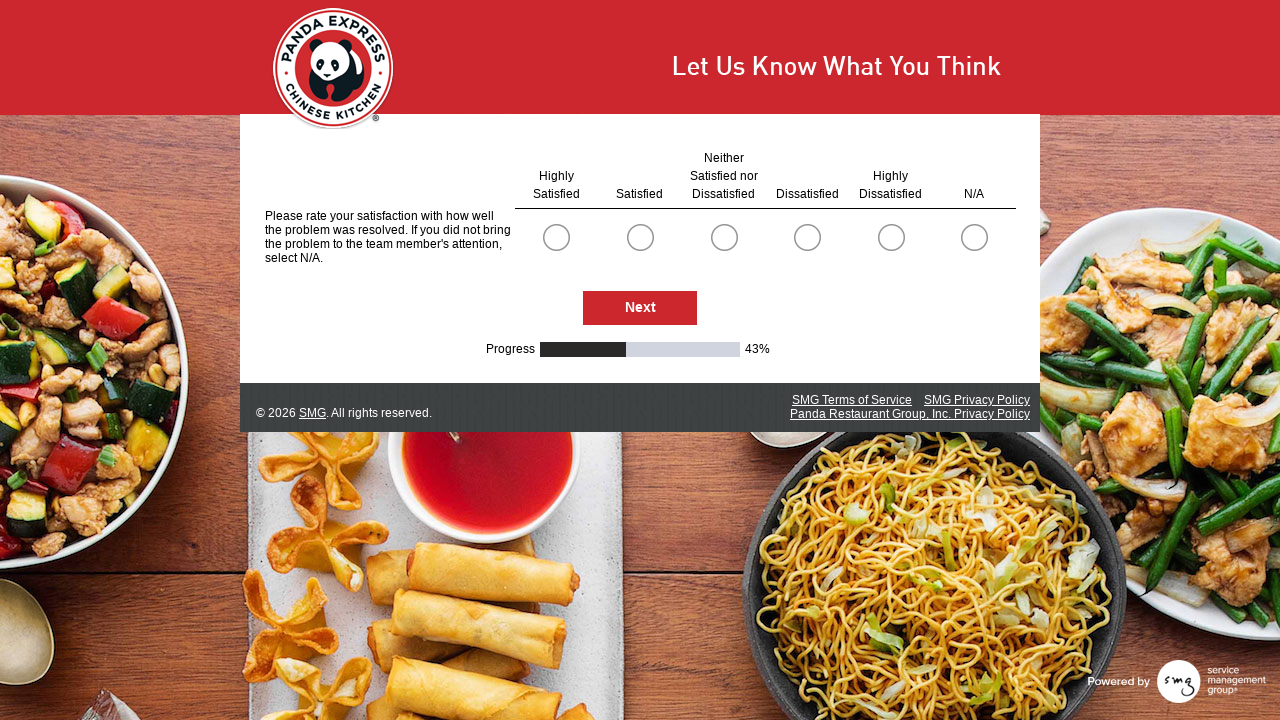

Waited for next survey page to load
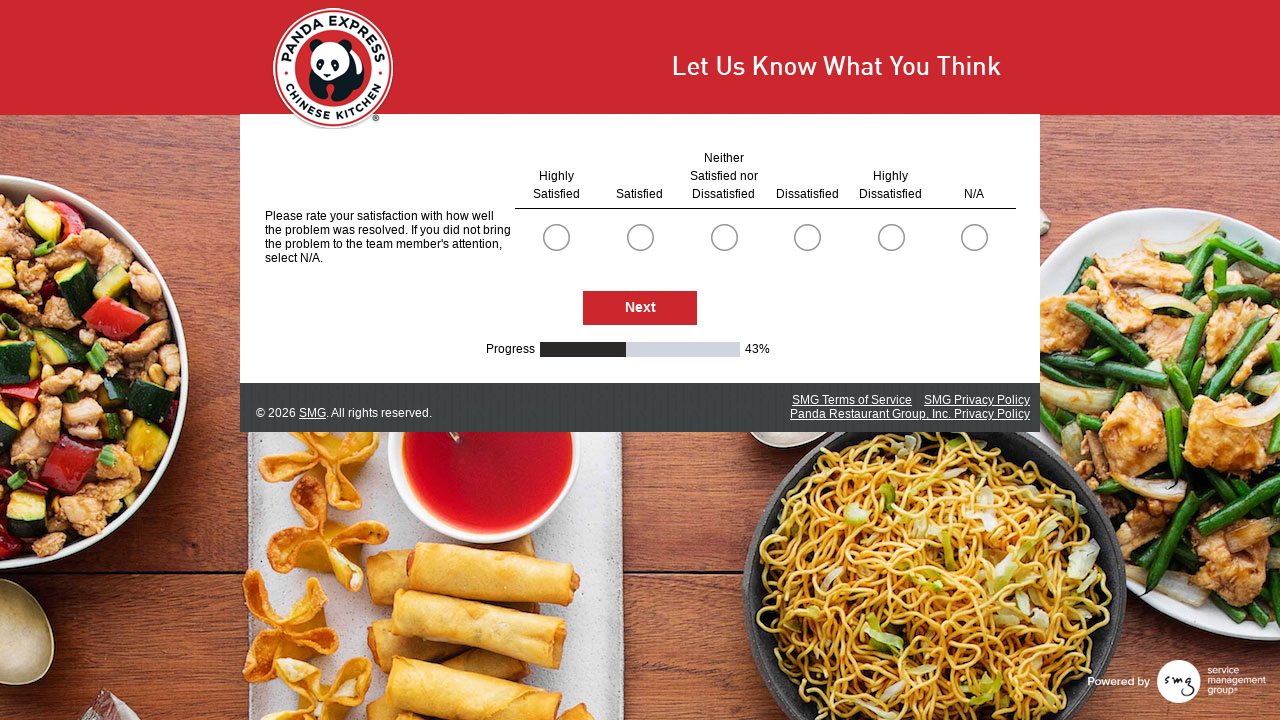

Selected first radio button option in group 1 at (556, 237) on .radioSimpleInput >> nth=0
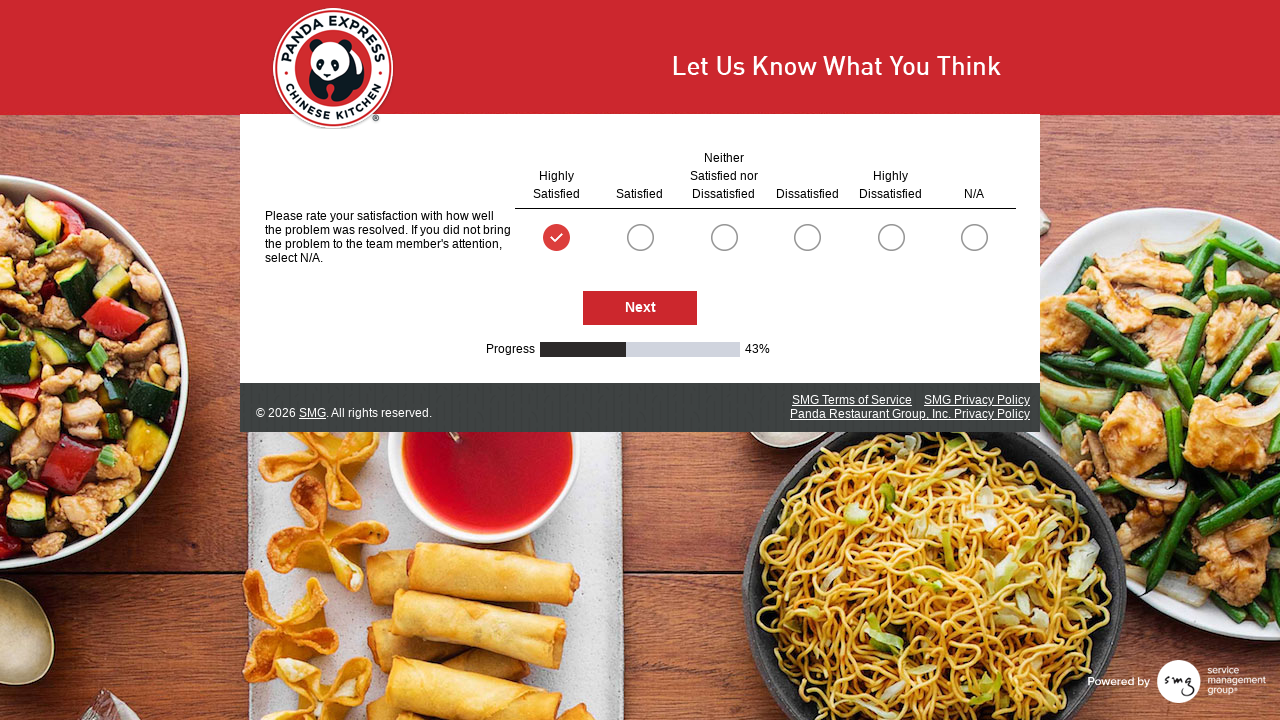

Selected first radio button option in group 2 at (974, 237) on .radioSimpleInput >> nth=5
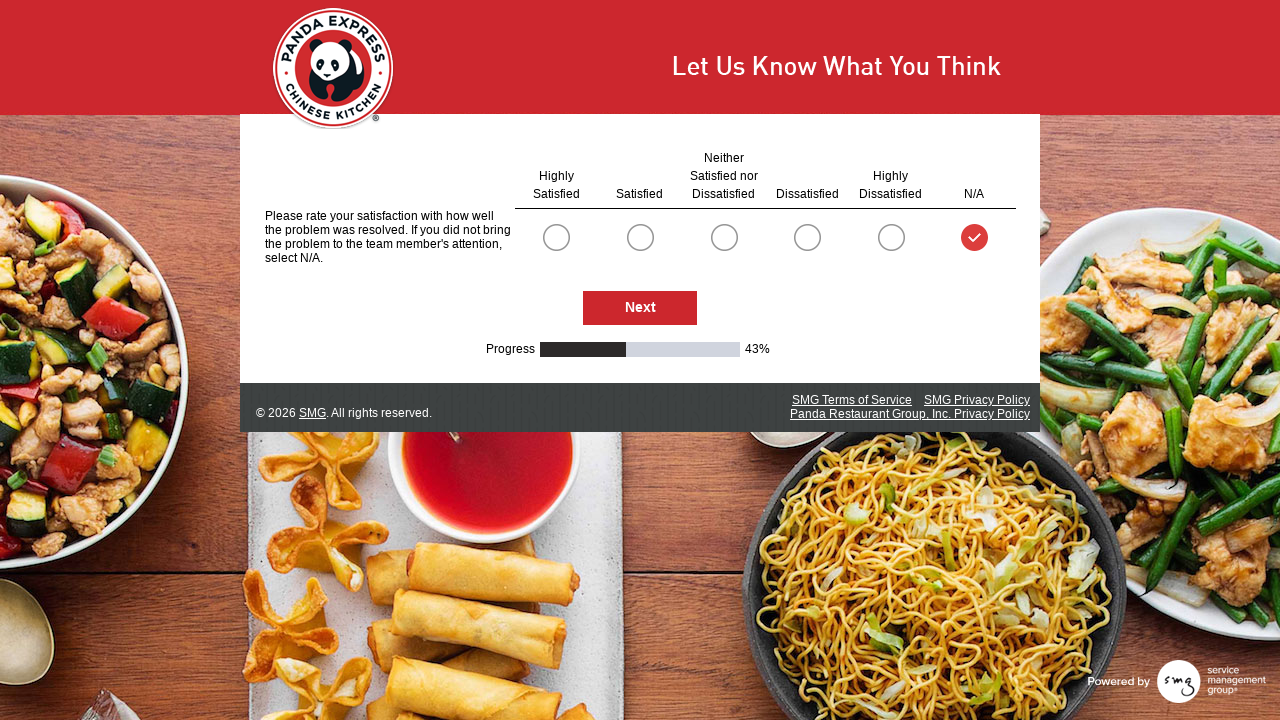

Clicked Next button to proceed to next survey page at (640, 309) on #NextButton >> nth=0
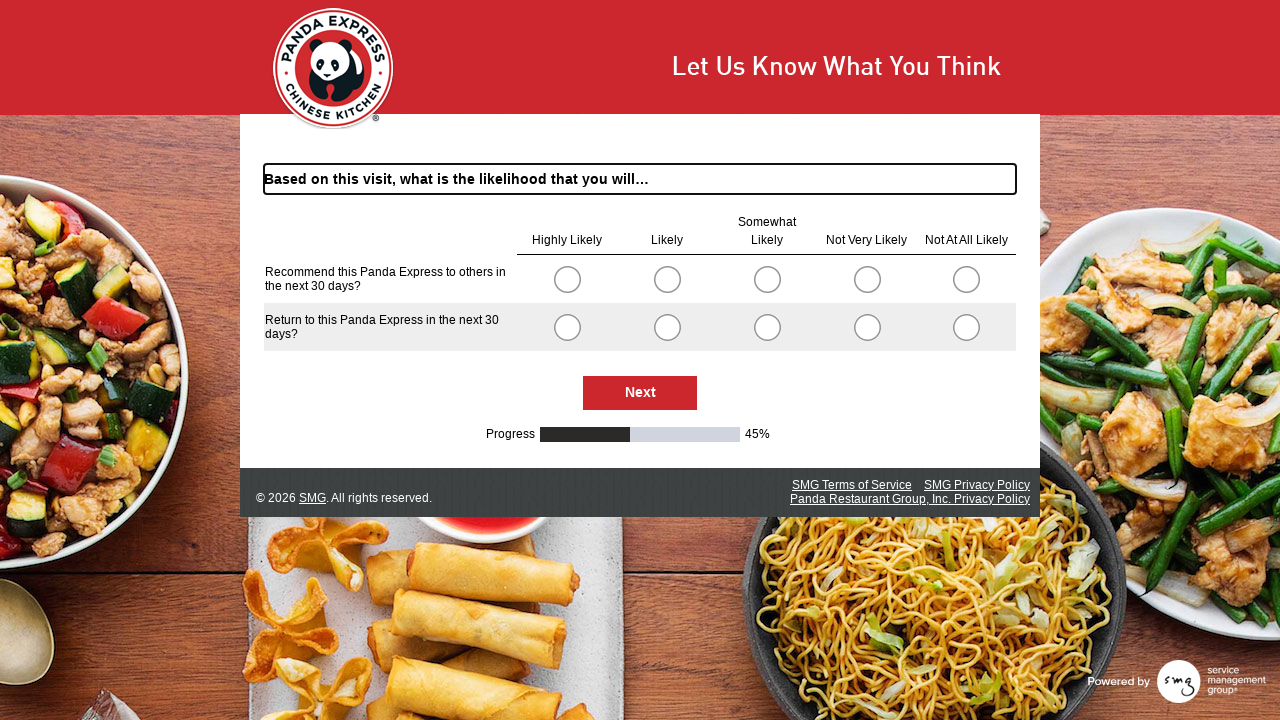

Waited for next survey page to load
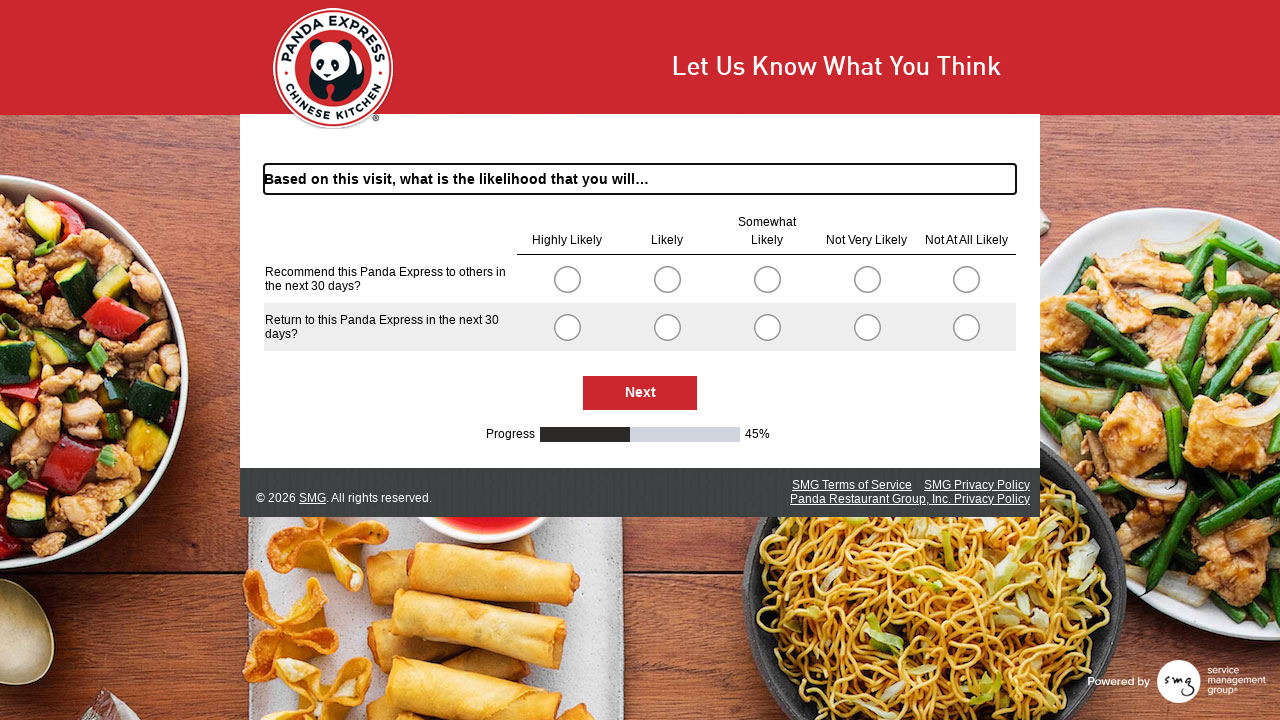

Selected first radio button option in group 1 at (567, 279) on .radioSimpleInput >> nth=0
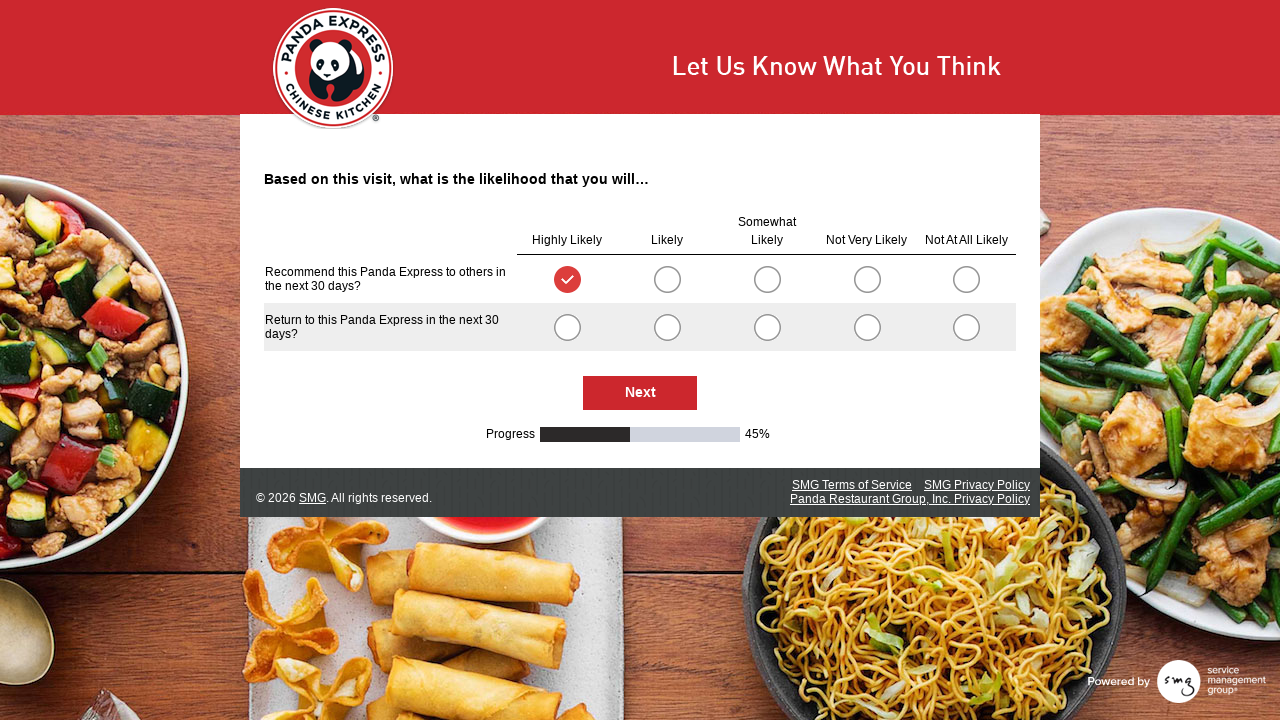

Selected first radio button option in group 2 at (567, 327) on .radioSimpleInput >> nth=5
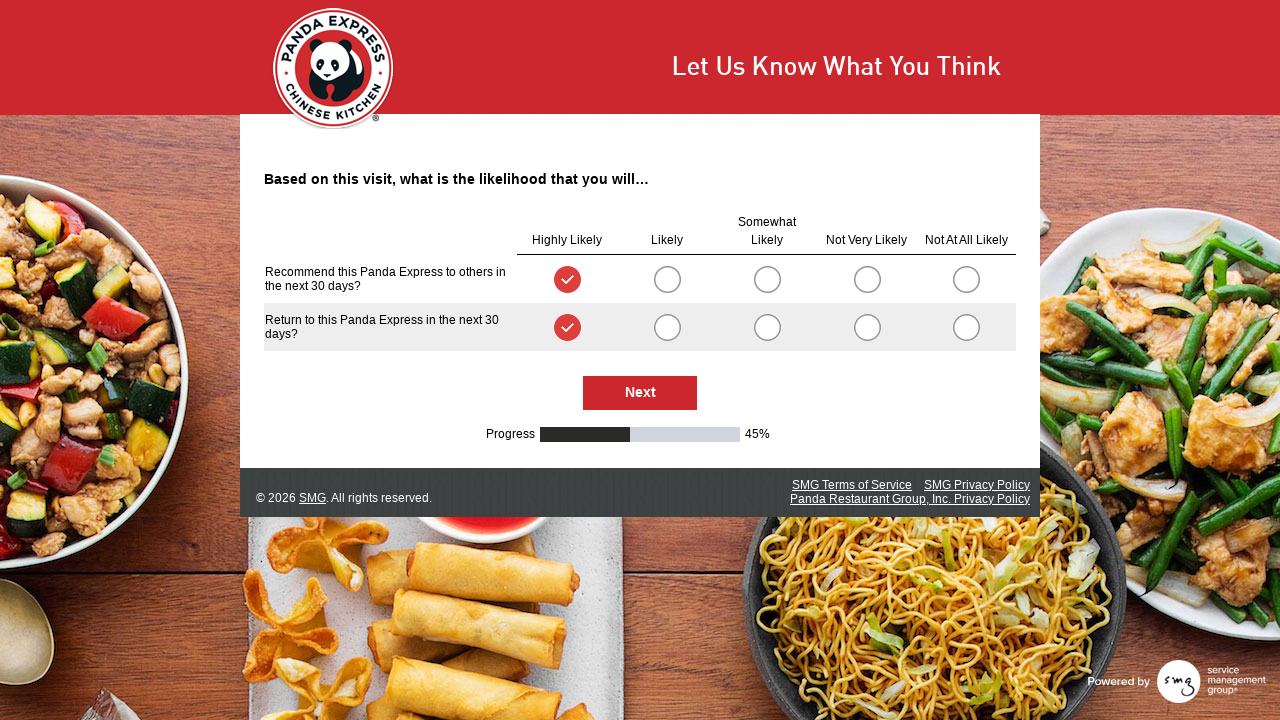

Clicked Next button to proceed to next survey page at (640, 393) on #NextButton >> nth=0
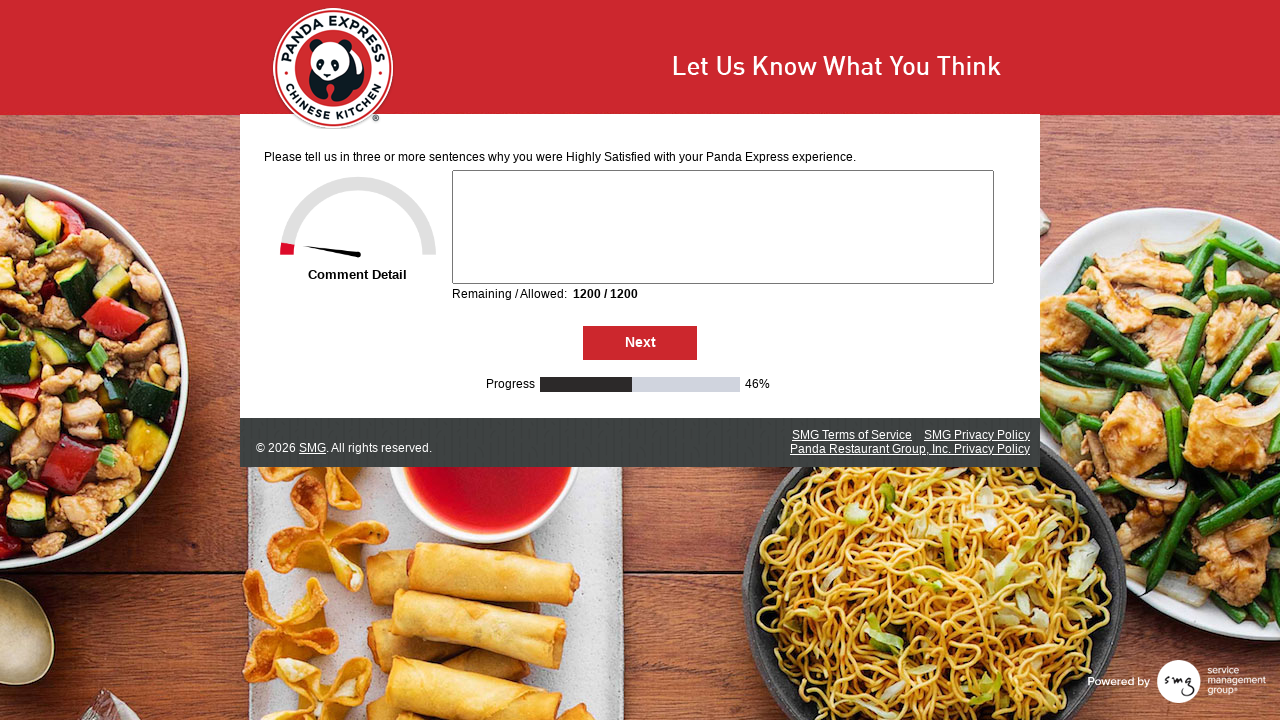

Waited for next survey page to load
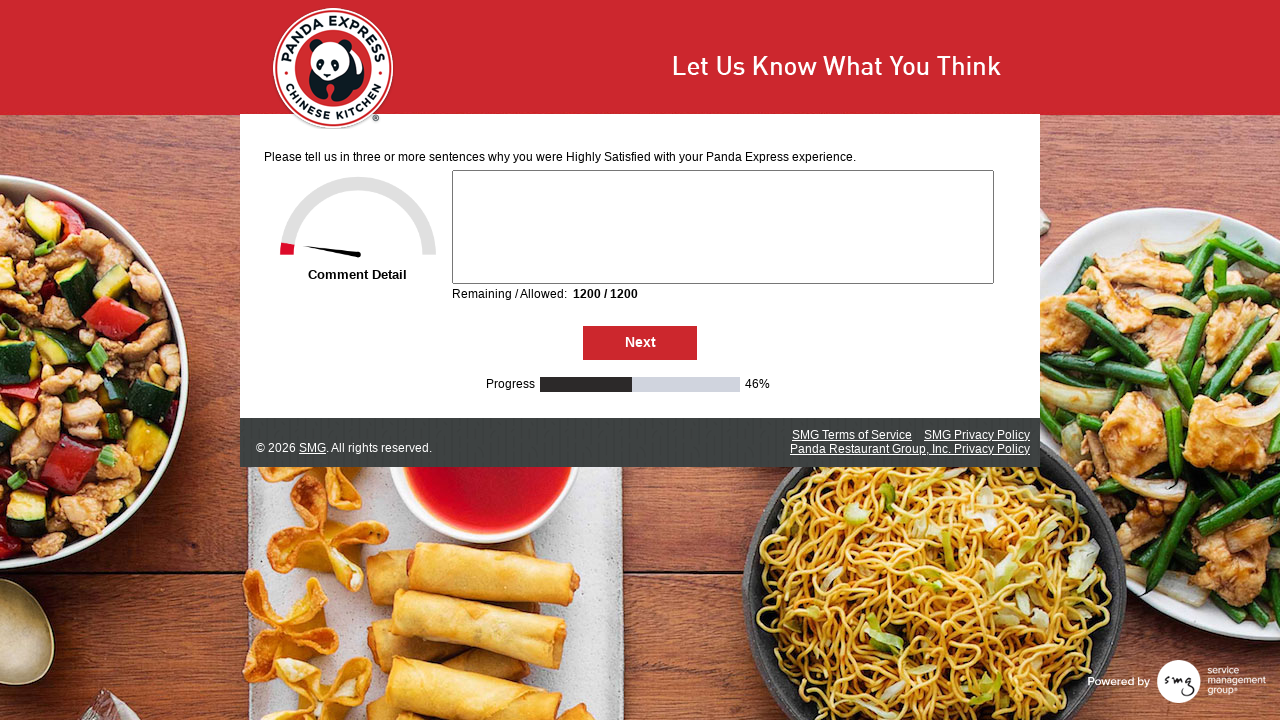

Clicked Next button to proceed to next survey page at (640, 343) on #NextButton >> nth=0
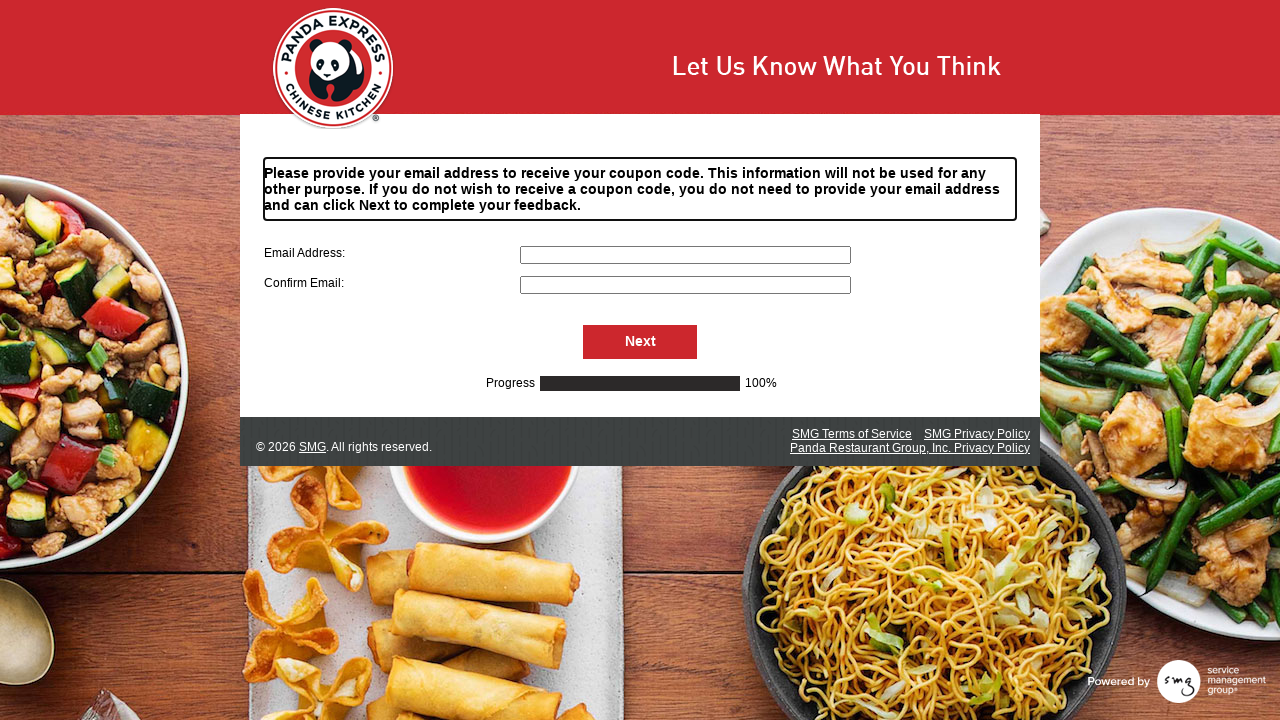

Waited for next survey page to load
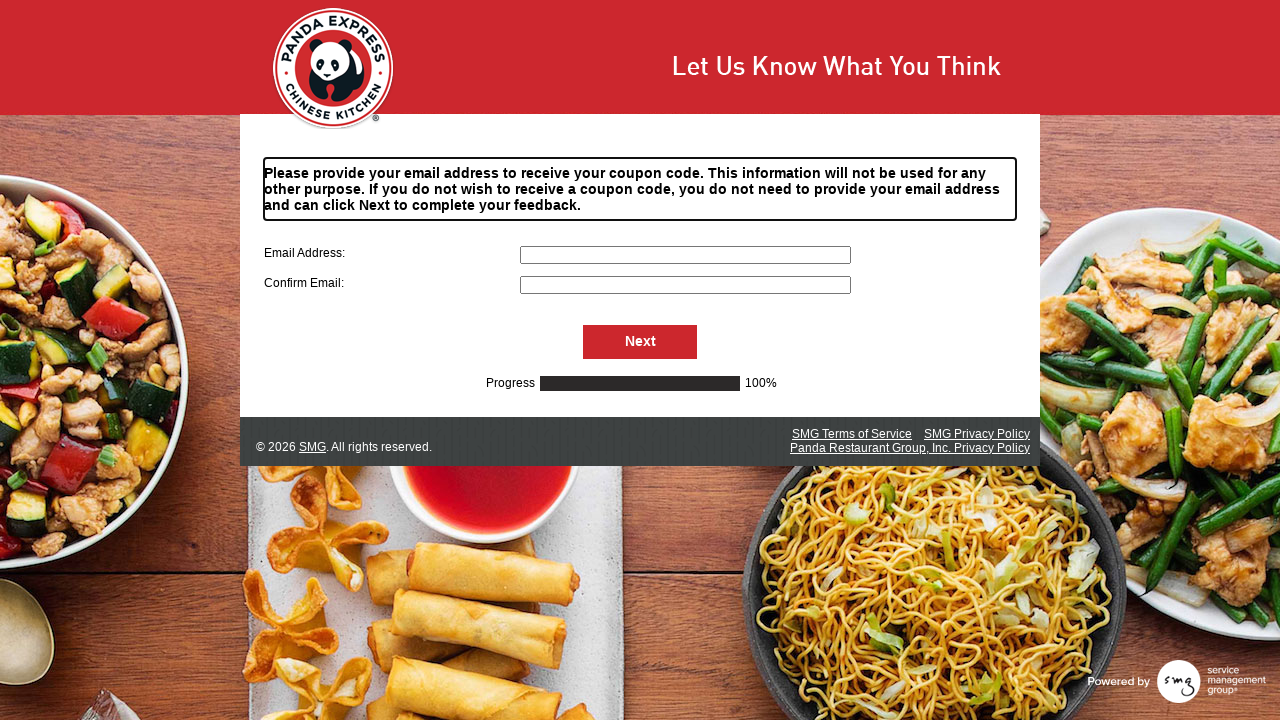

Filled primary email field with 'surveytest@example.com' on input[name='S000057']
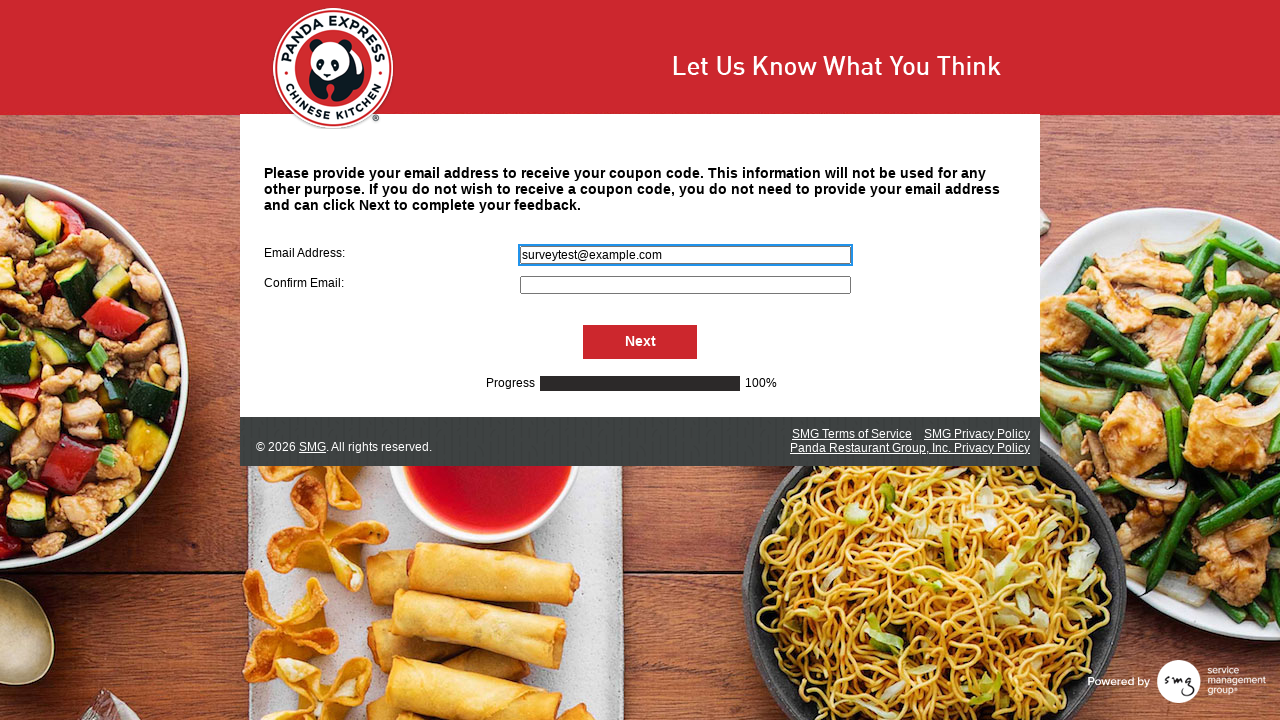

Filled secondary email field with 'surveytest@example.com' on input[name='S000064']
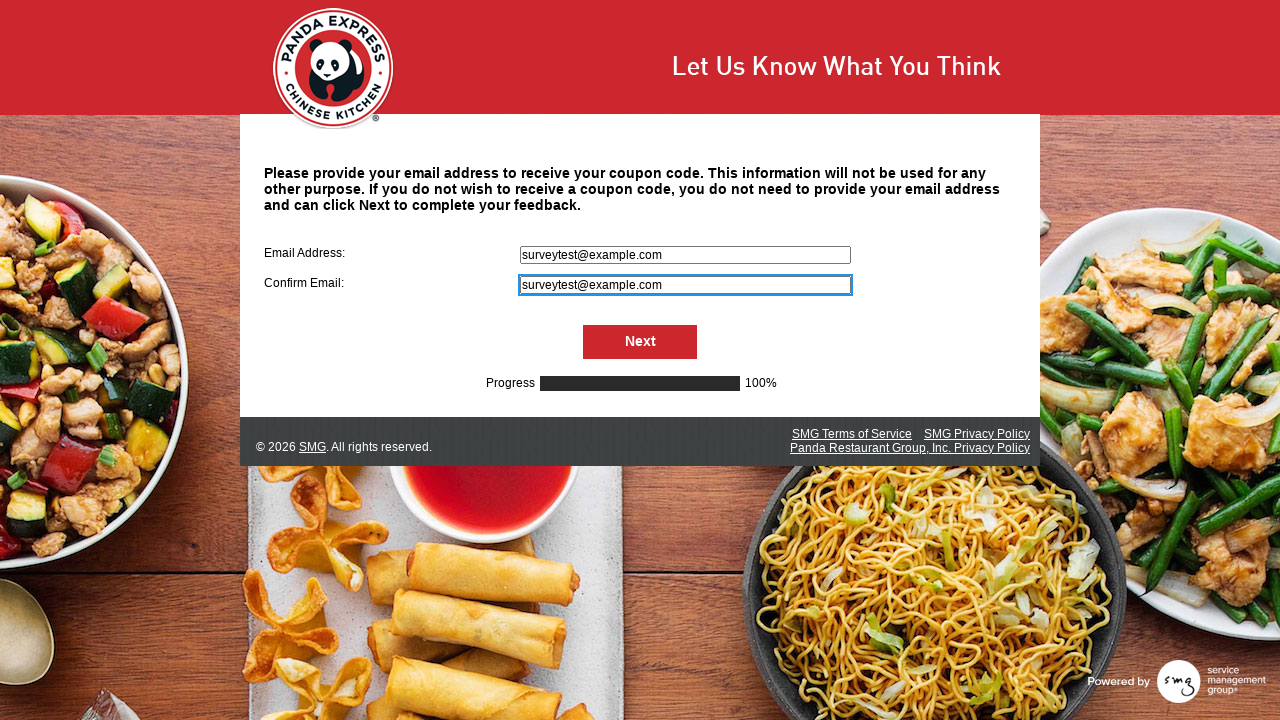

Clicked Next button to submit survey with email at (640, 342) on #NextButton
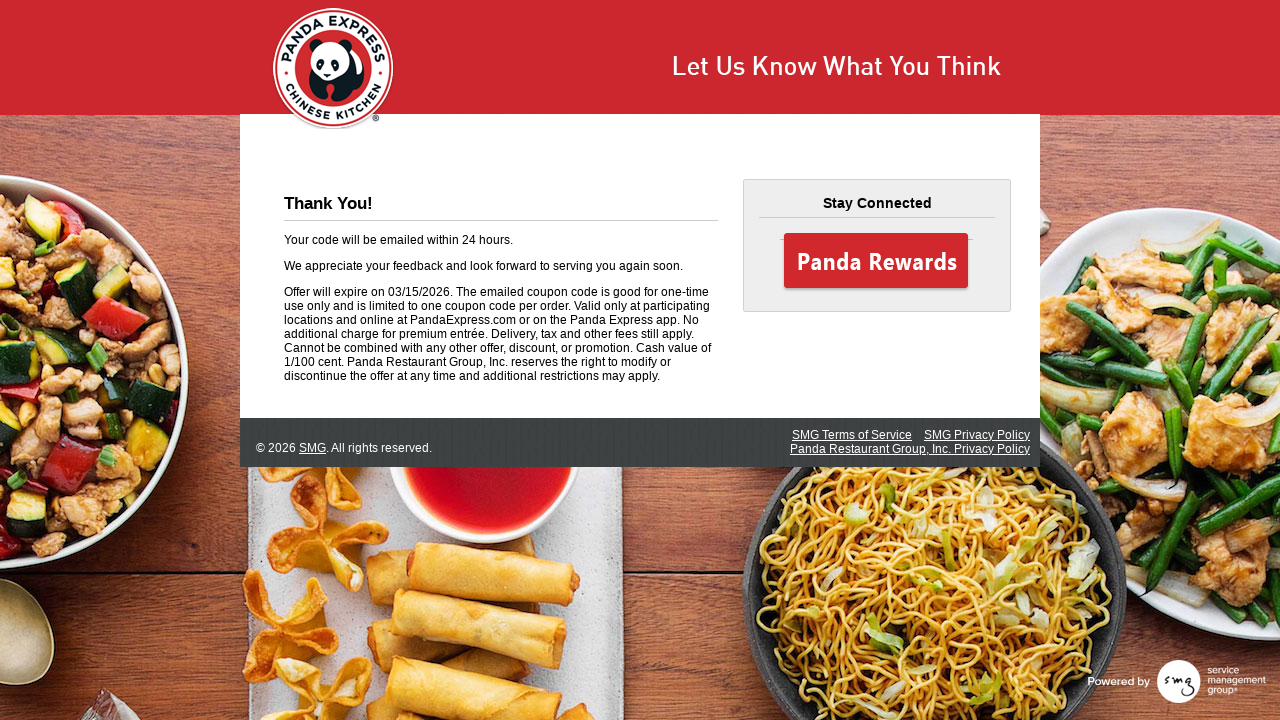

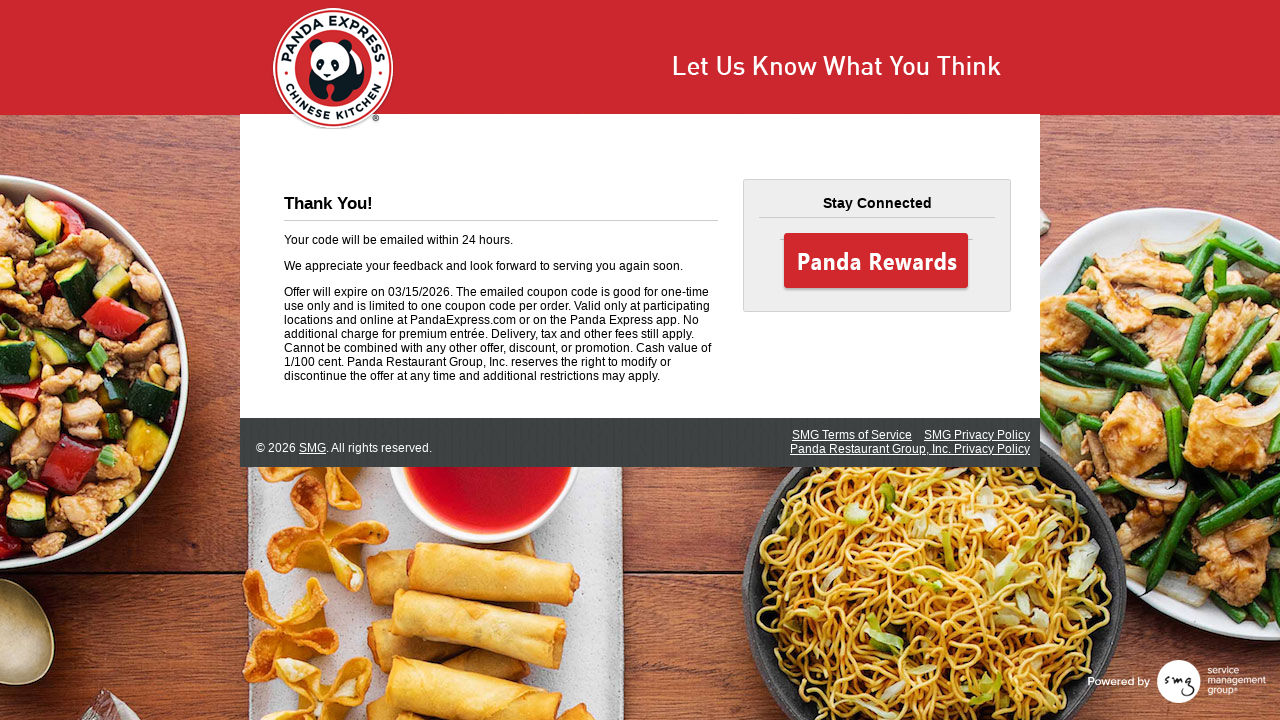